Tests infinite scroll functionality by scrolling down 750 pixels 10 times using JavaScript, then scrolling back up 750 pixels 10 times.

Starting URL: https://practice.cydeo.com/infinite_scroll

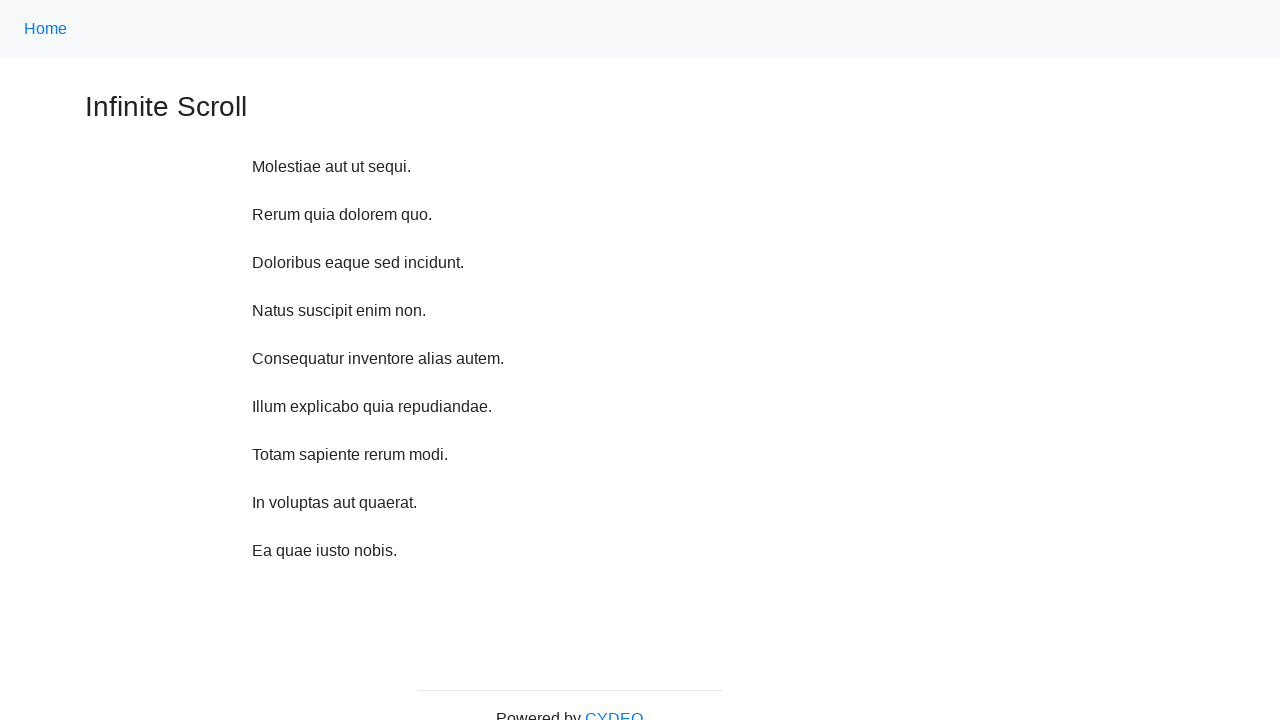

Waited 1 second before scroll
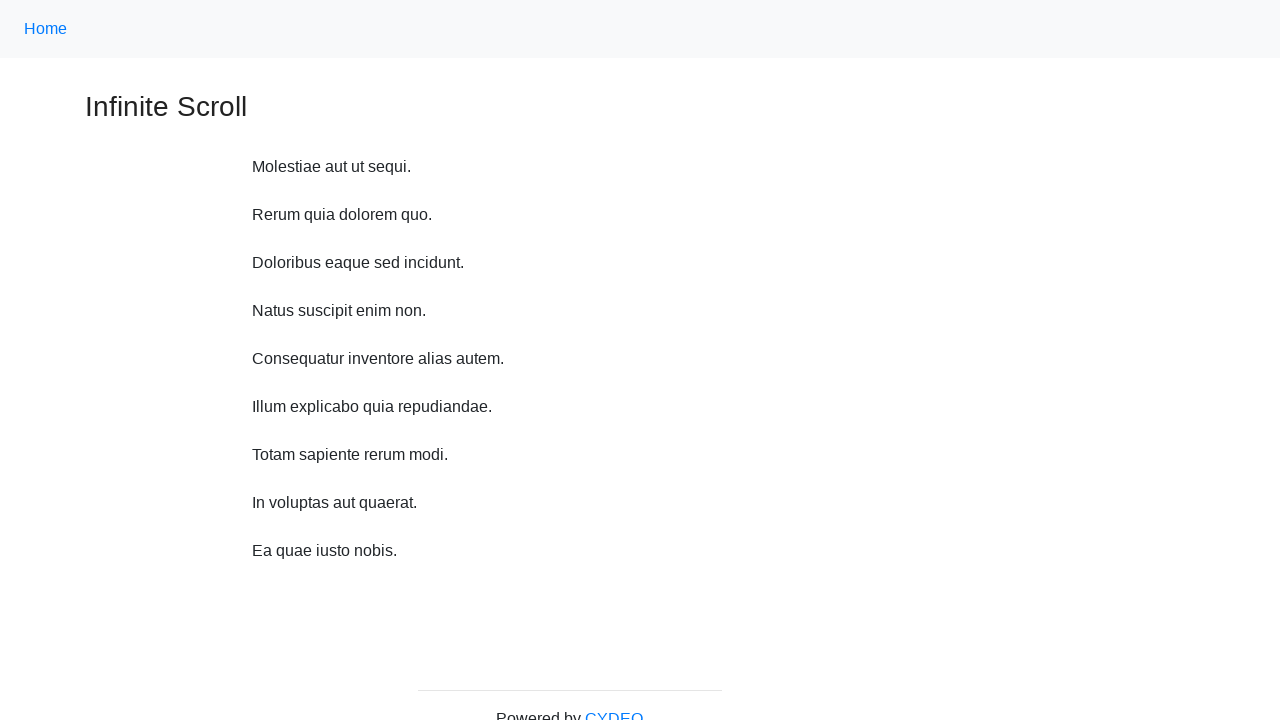

Scrolled down 750 pixels (iteration 1/10)
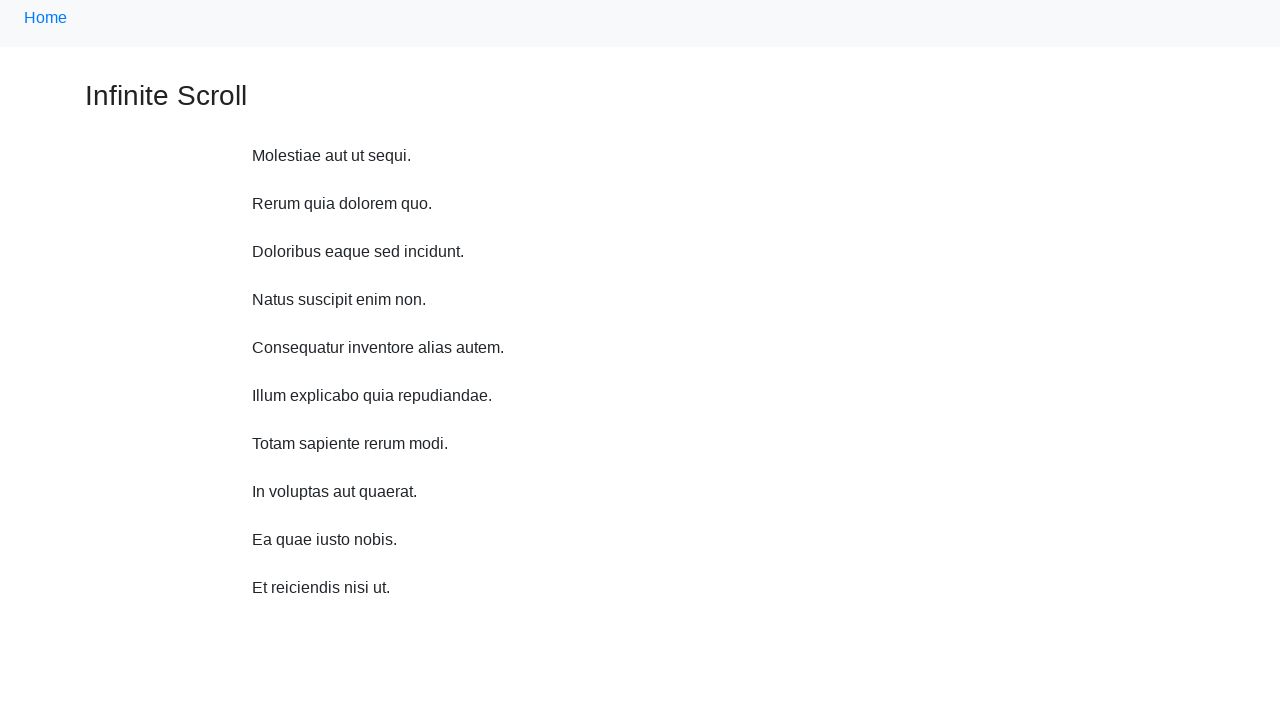

Waited 1 second before scroll
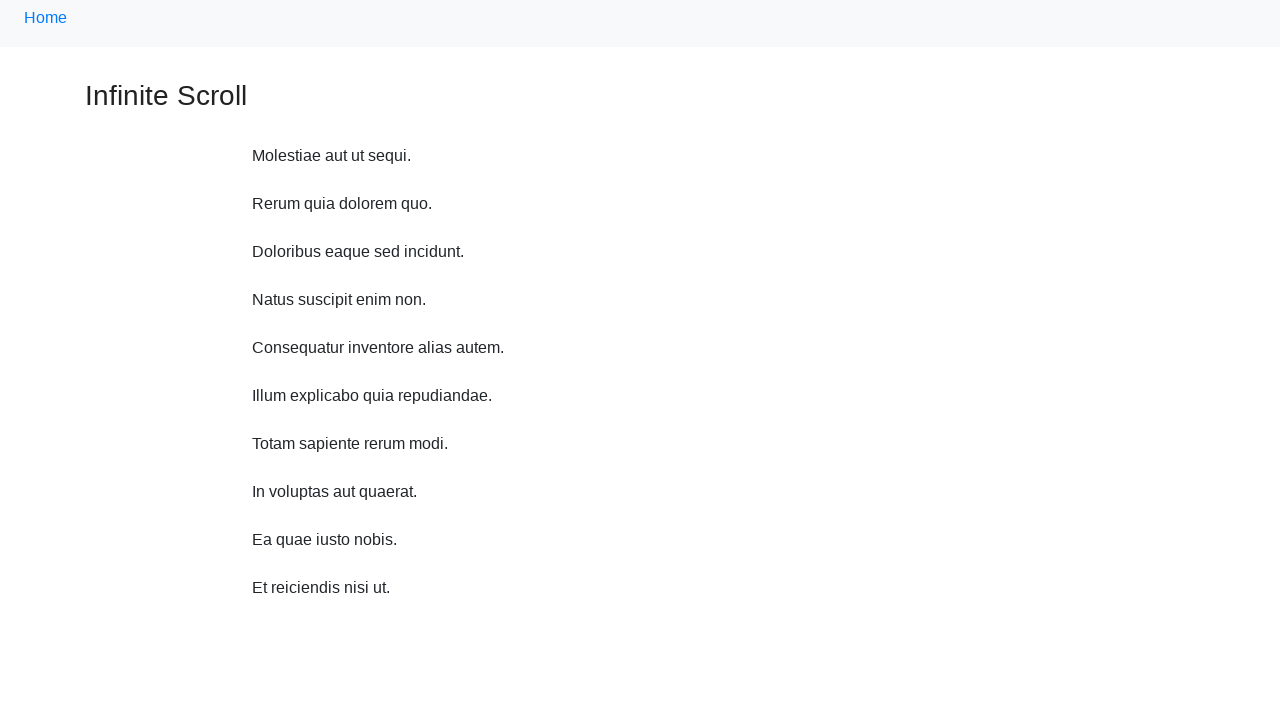

Scrolled down 750 pixels (iteration 2/10)
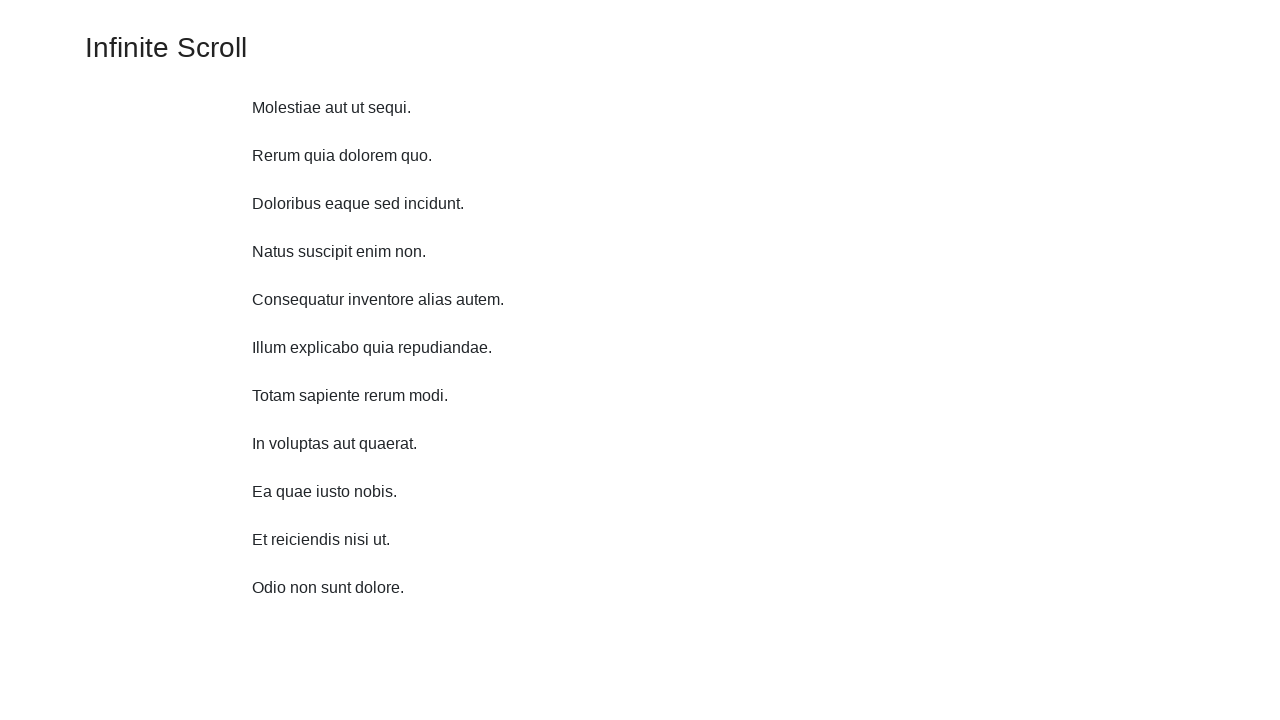

Waited 1 second before scroll
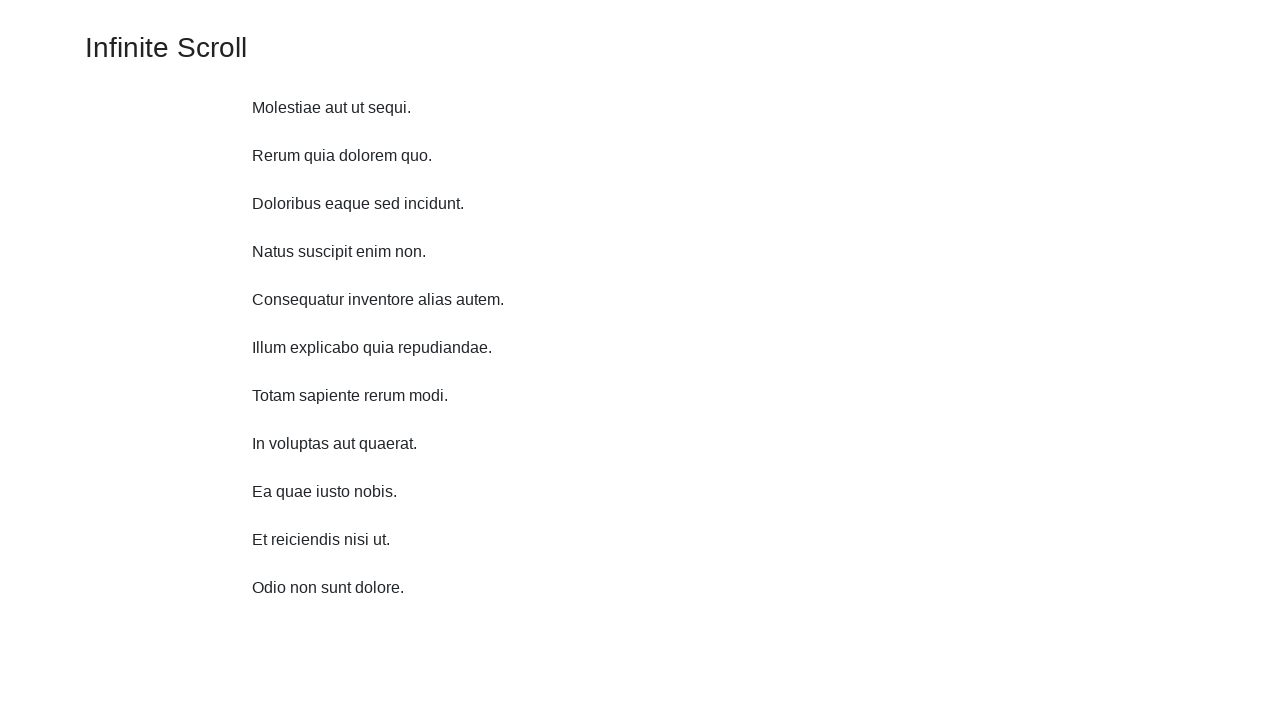

Scrolled down 750 pixels (iteration 3/10)
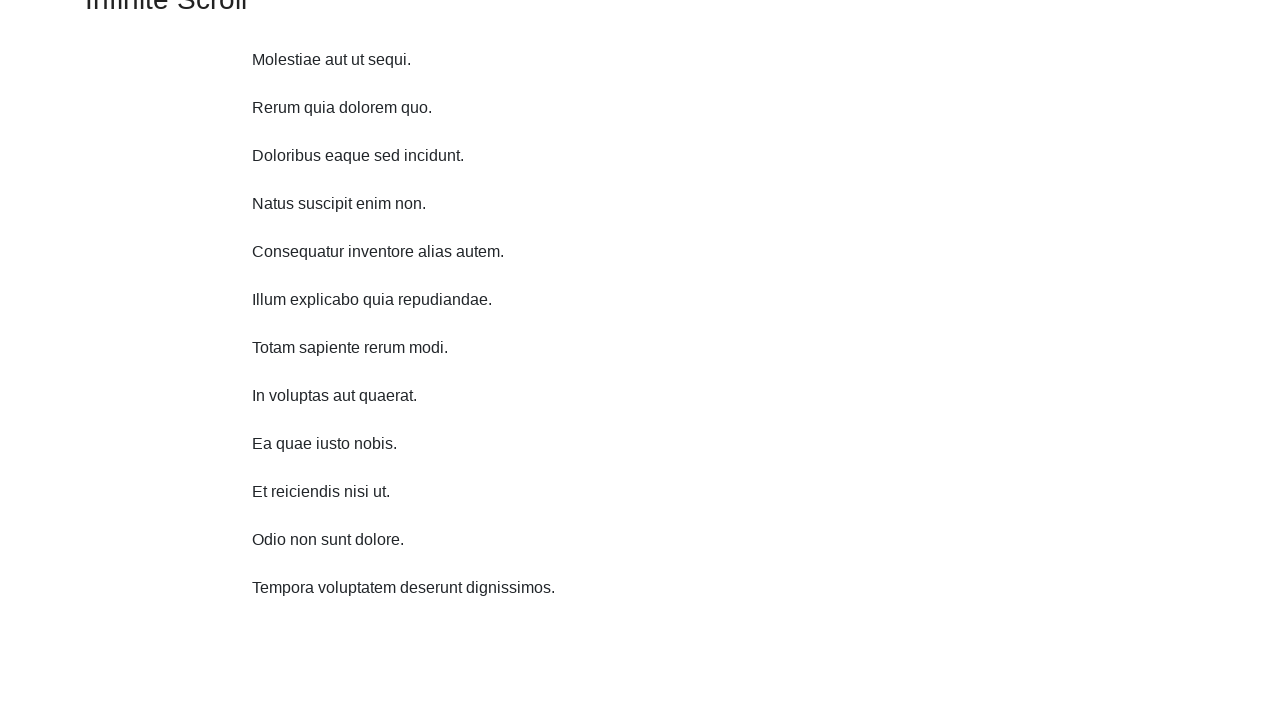

Waited 1 second before scroll
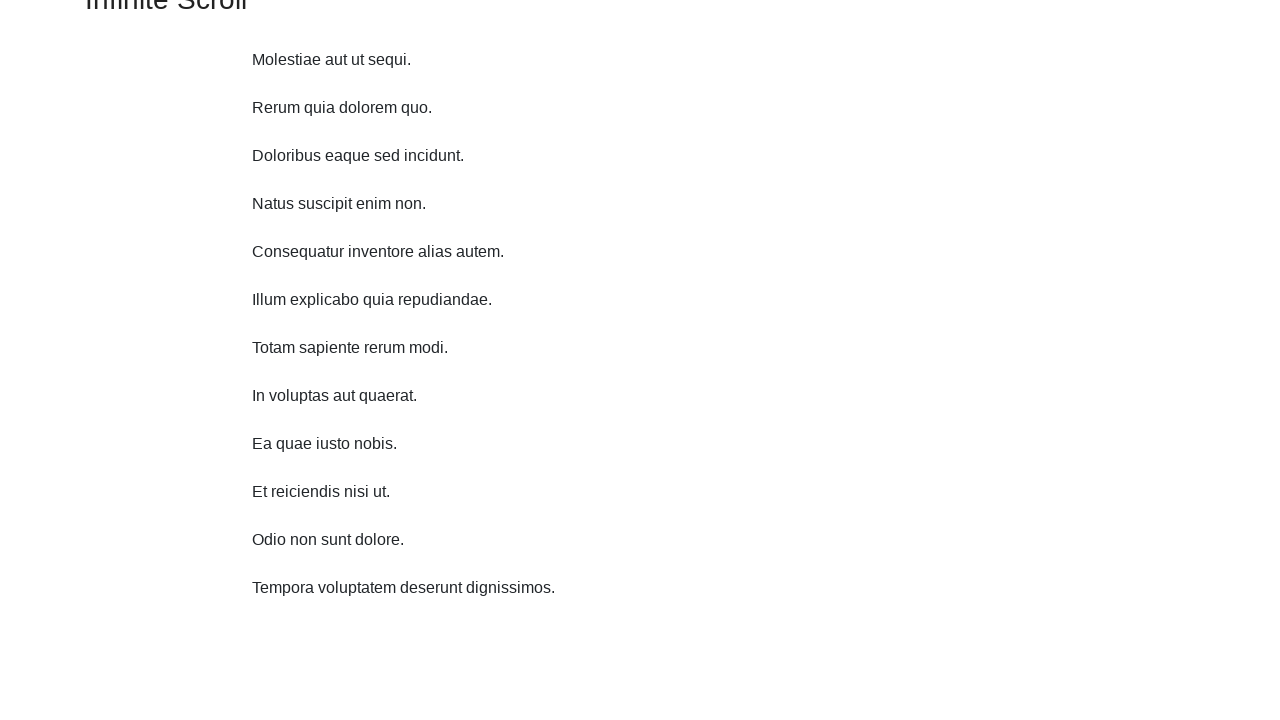

Scrolled down 750 pixels (iteration 4/10)
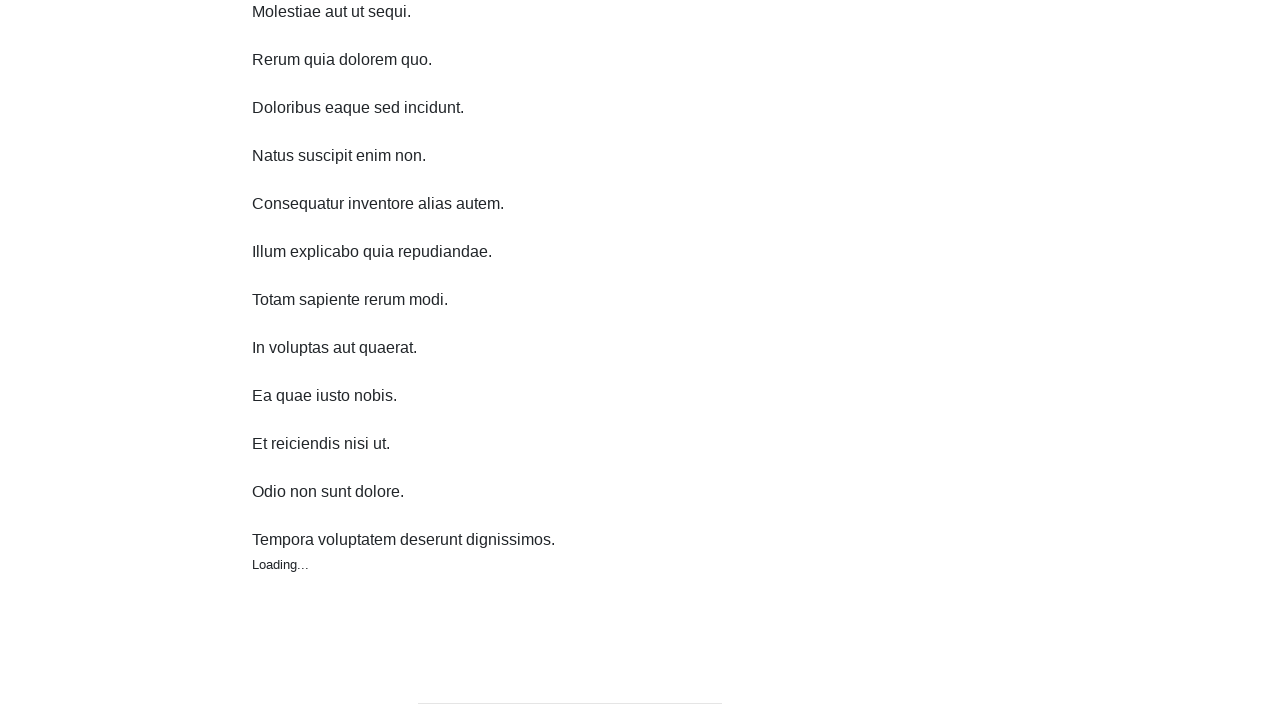

Waited 1 second before scroll
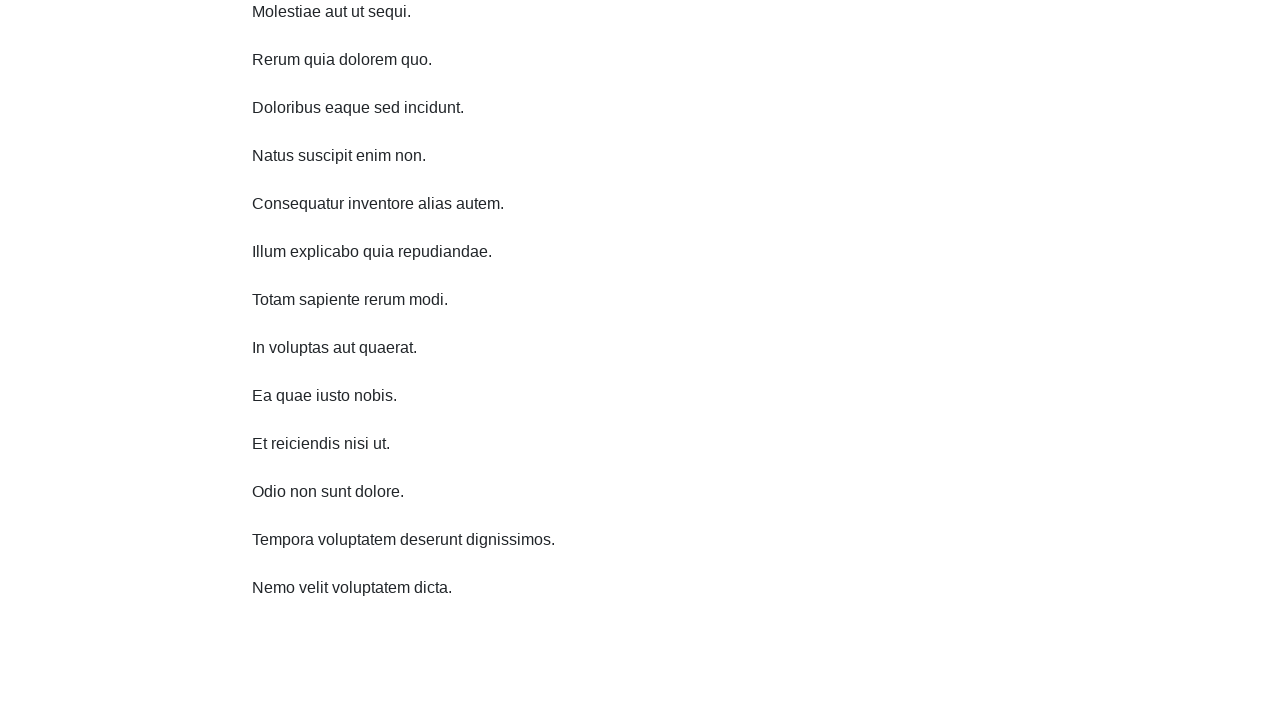

Scrolled down 750 pixels (iteration 5/10)
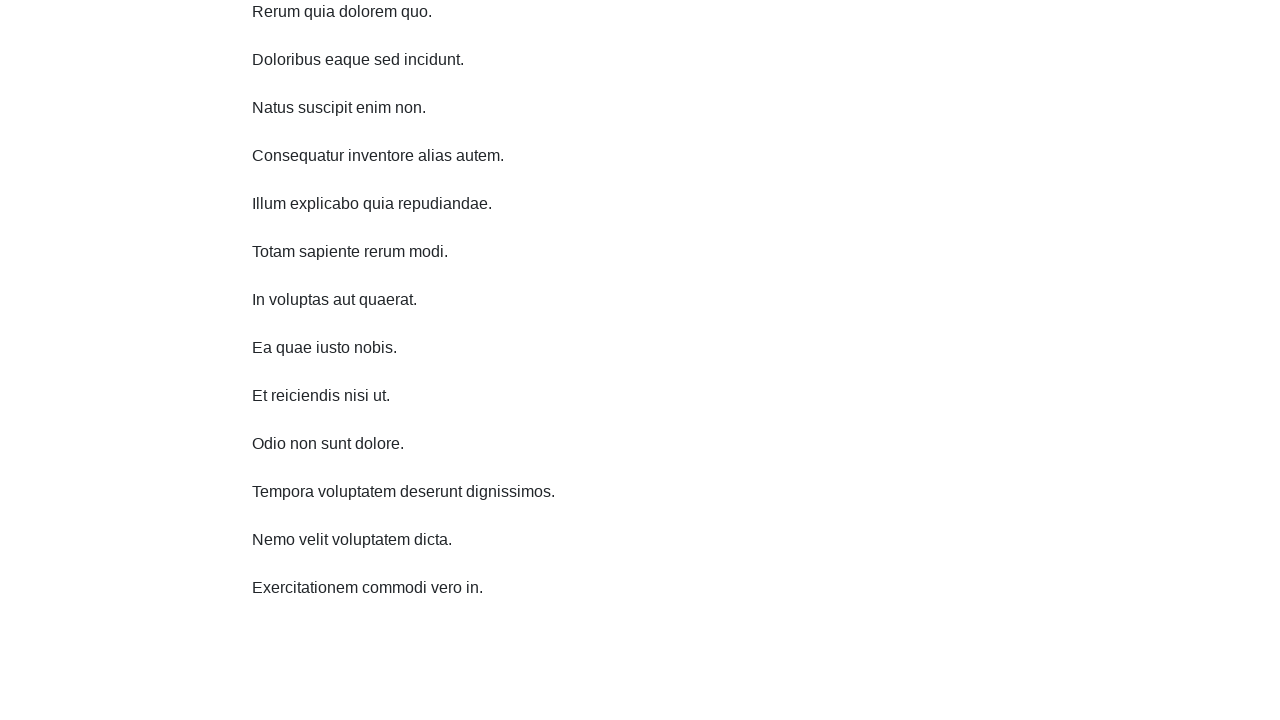

Waited 1 second before scroll
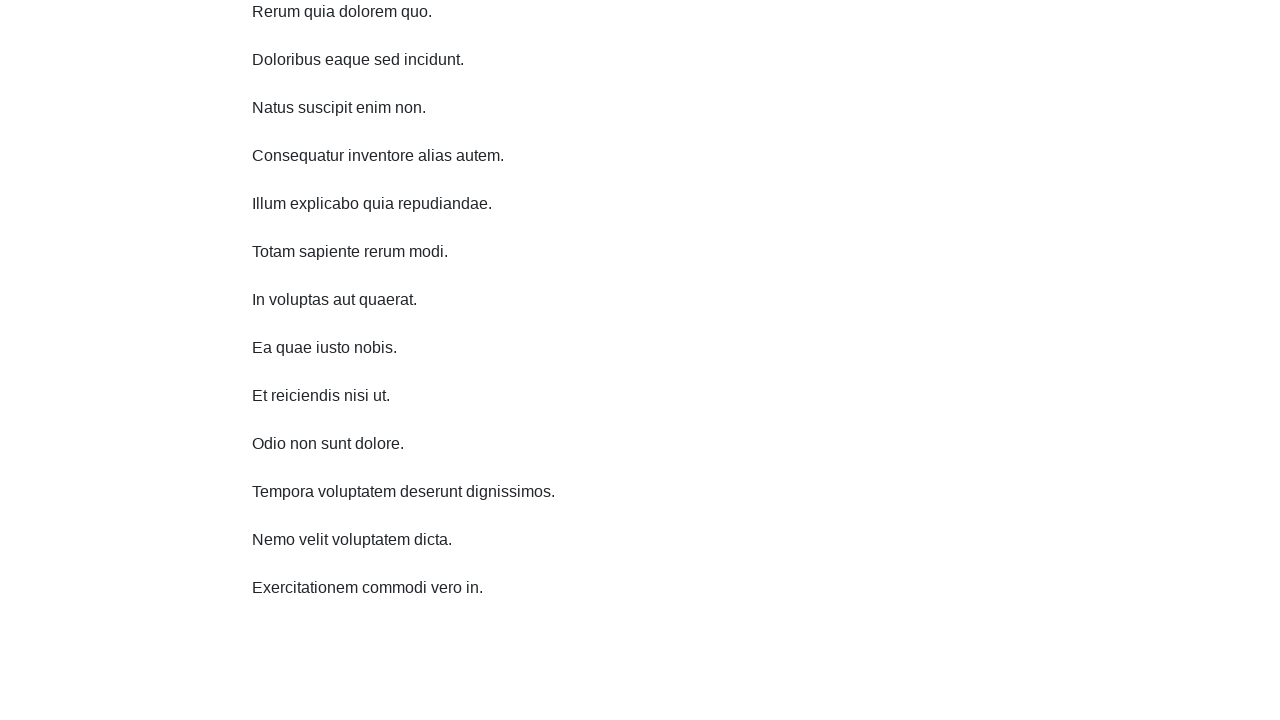

Scrolled down 750 pixels (iteration 6/10)
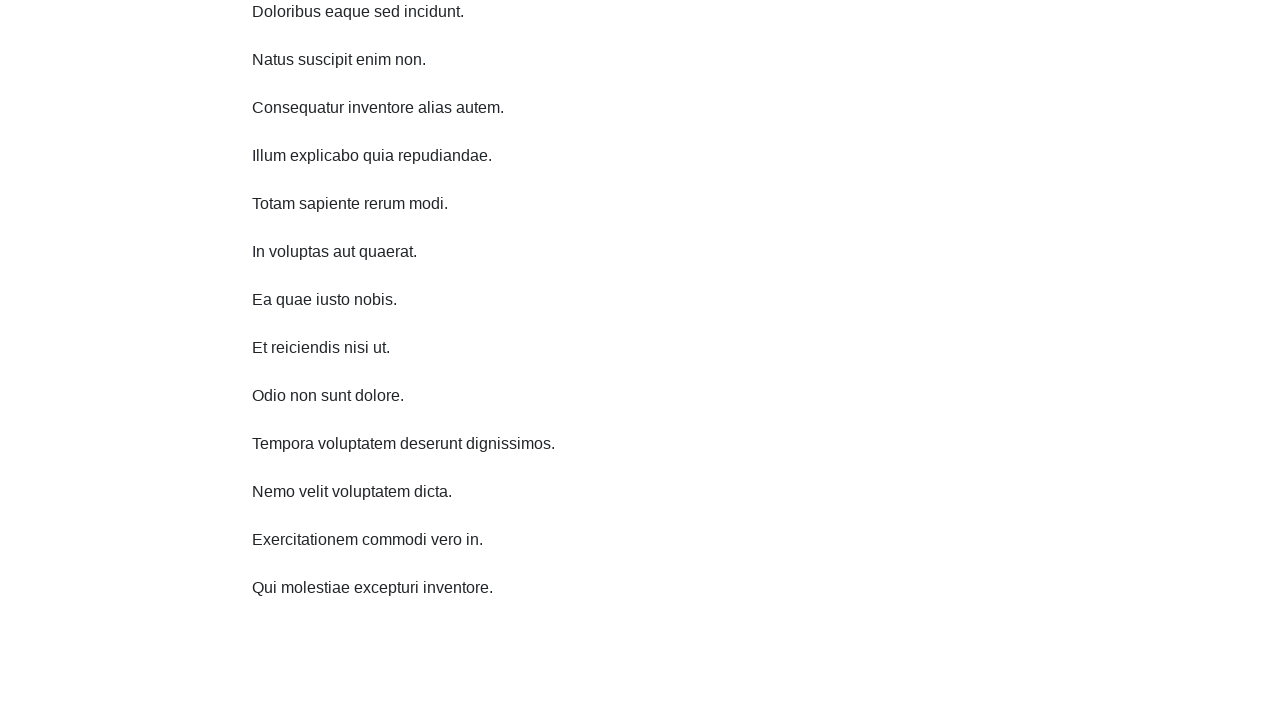

Waited 1 second before scroll
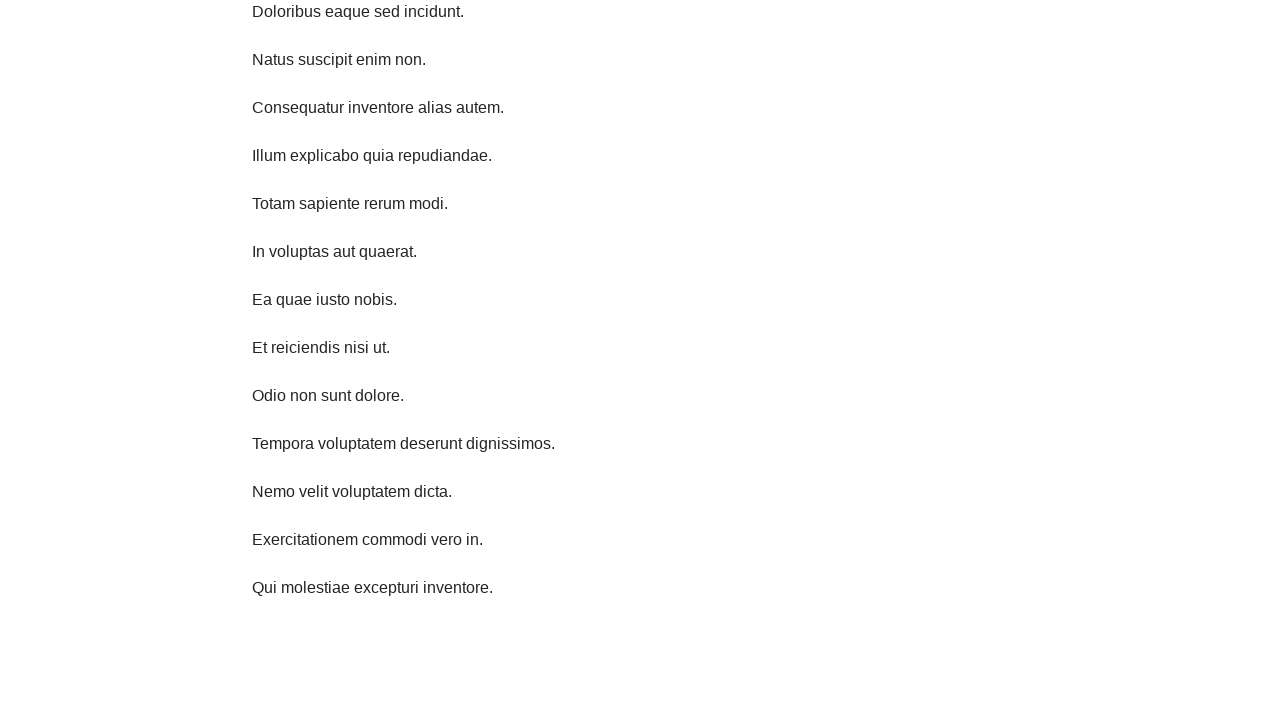

Scrolled down 750 pixels (iteration 7/10)
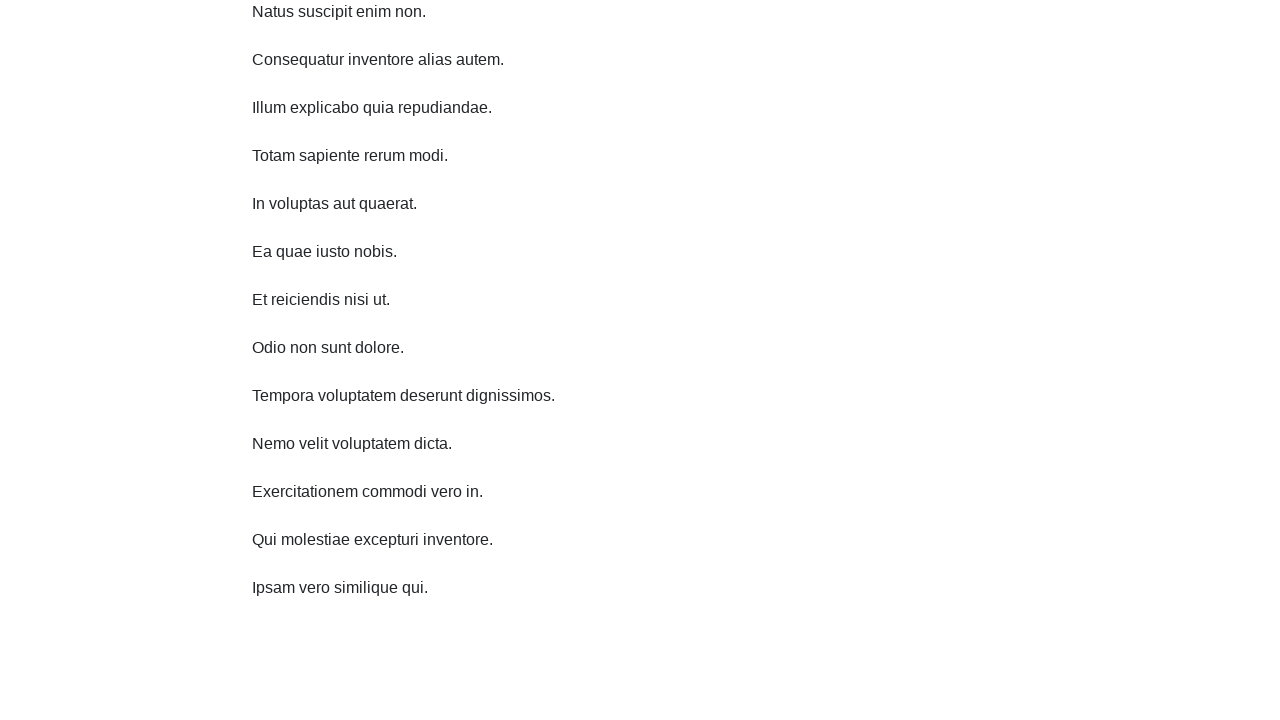

Waited 1 second before scroll
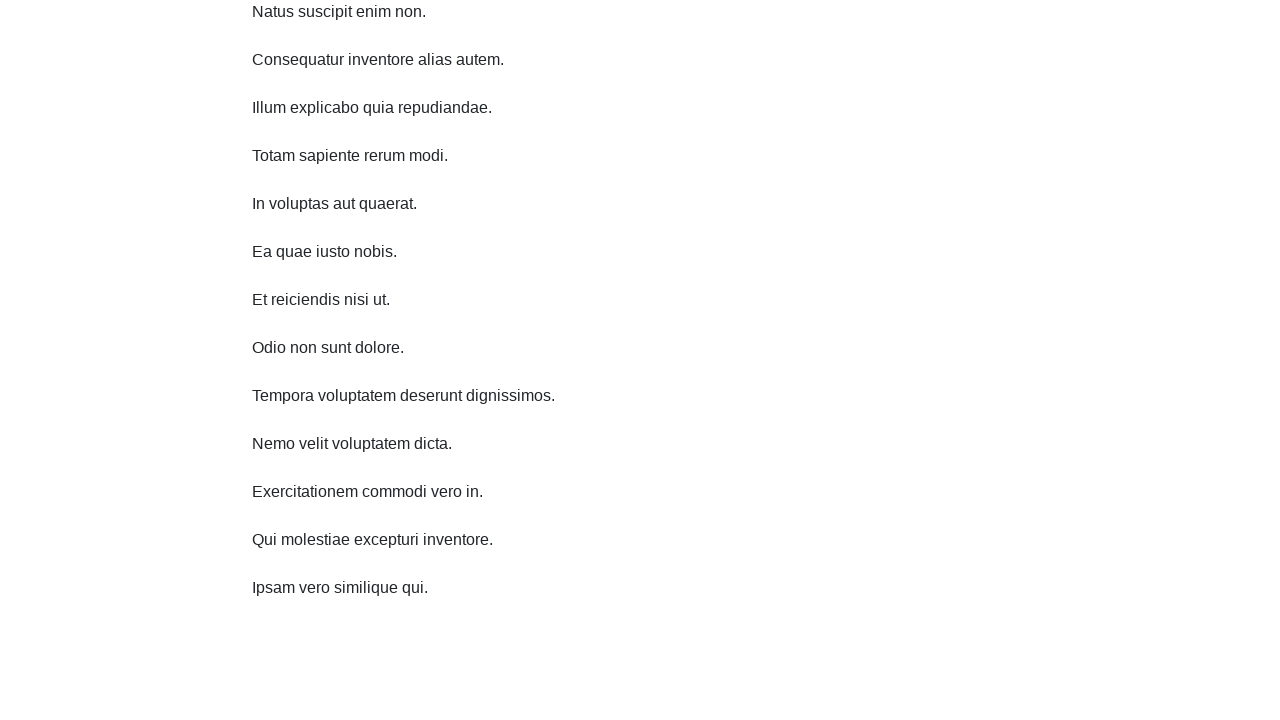

Scrolled down 750 pixels (iteration 8/10)
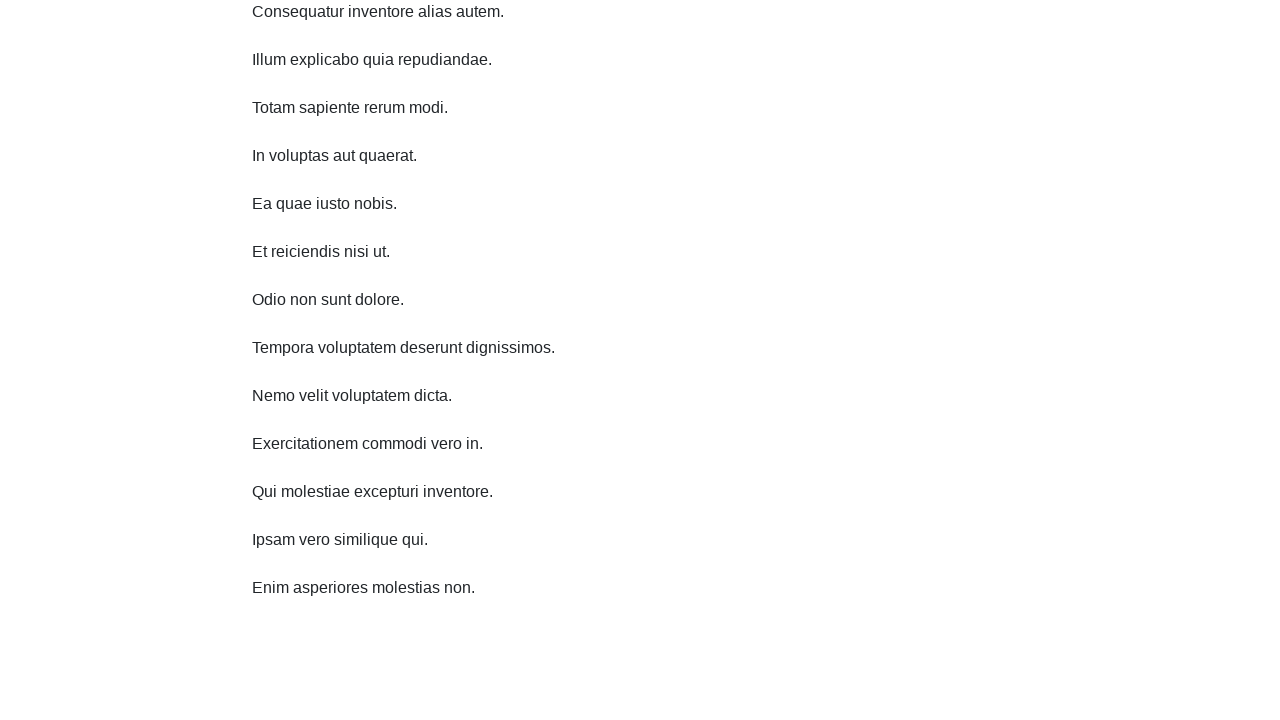

Waited 1 second before scroll
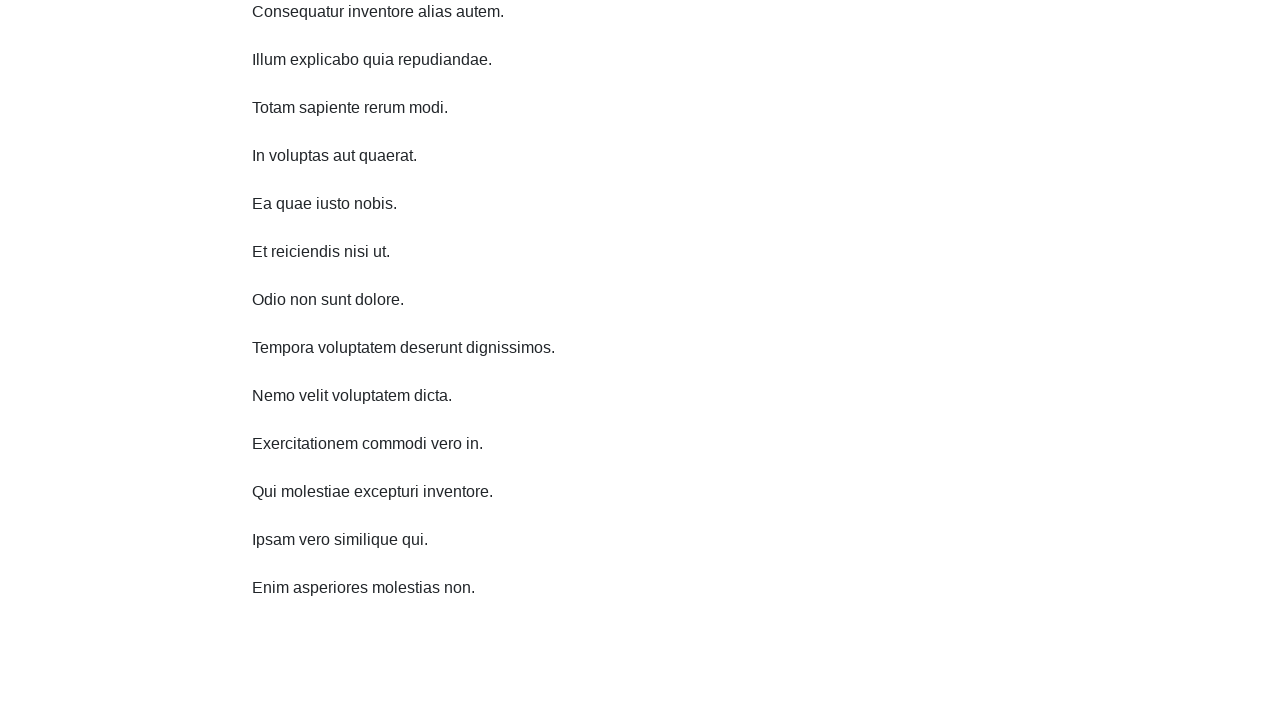

Scrolled down 750 pixels (iteration 9/10)
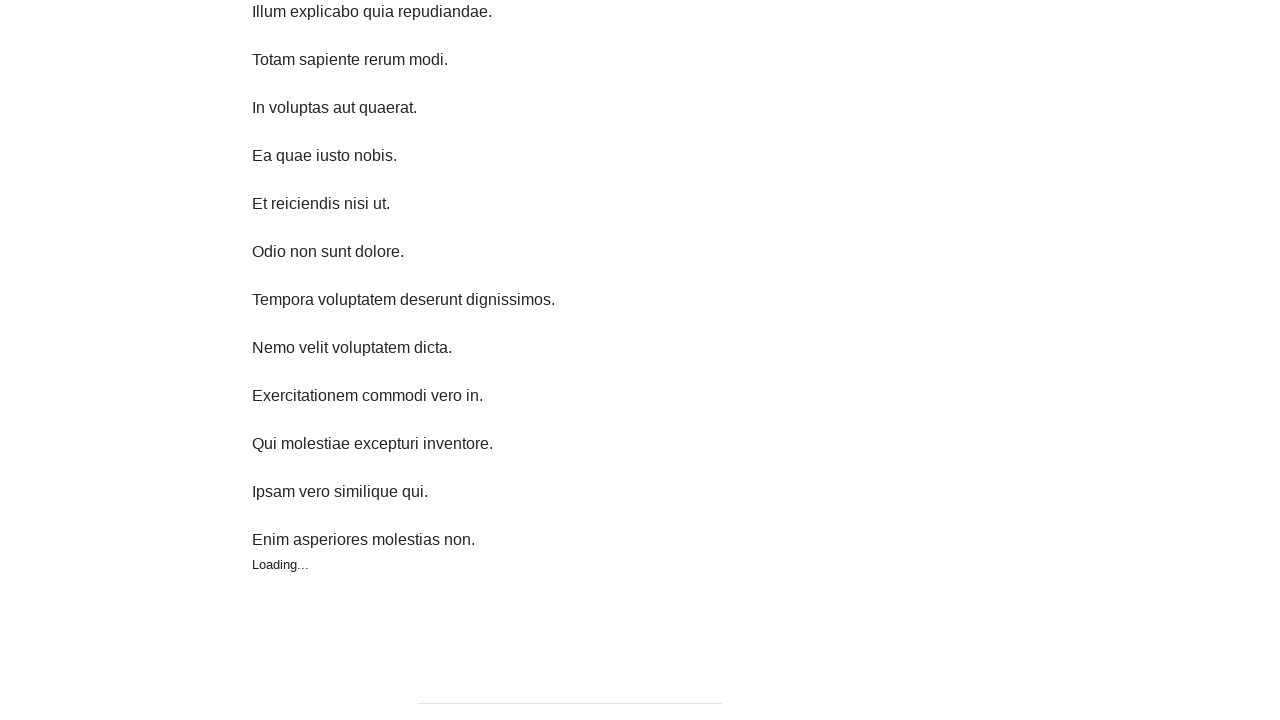

Waited 1 second before scroll
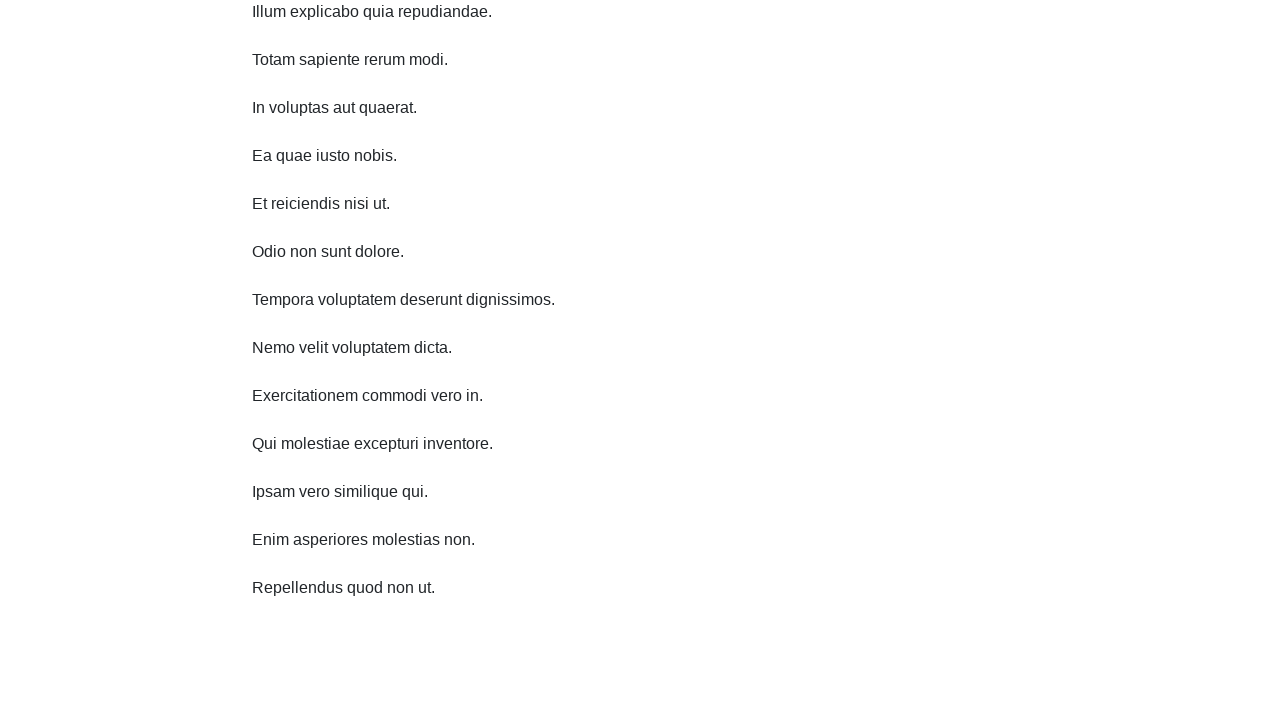

Scrolled down 750 pixels (iteration 10/10)
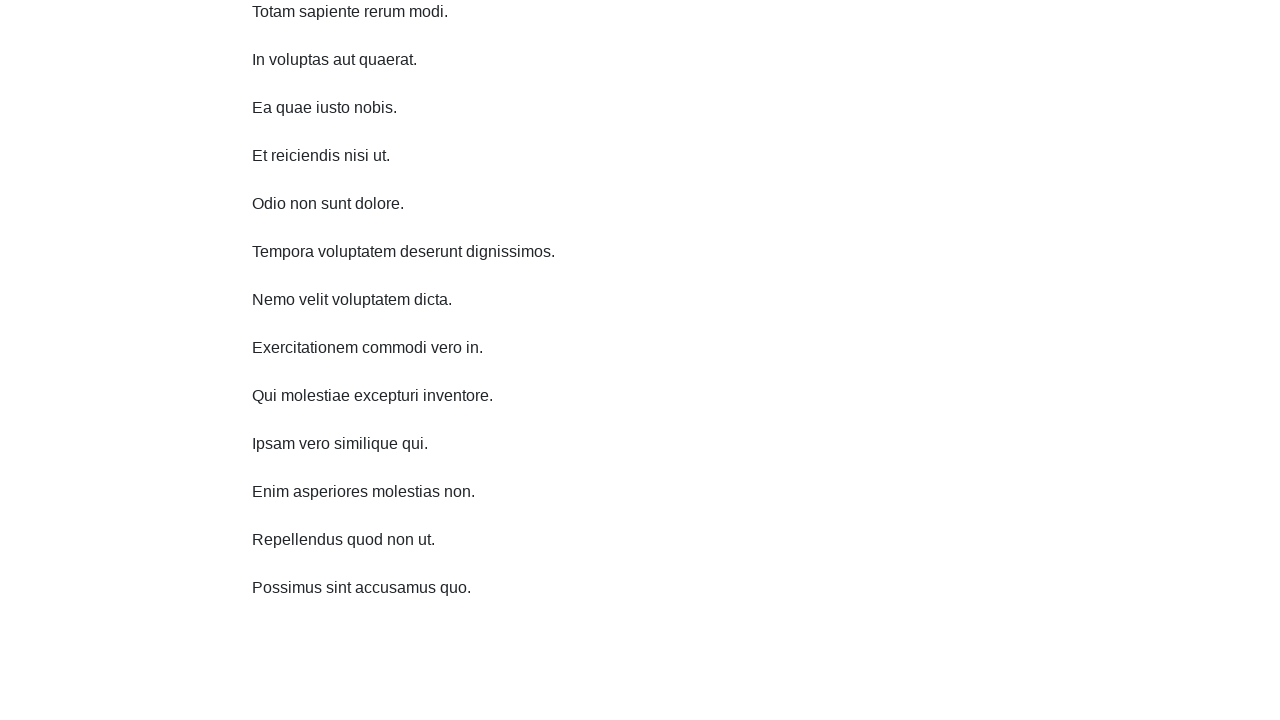

Waited 1 second before scroll
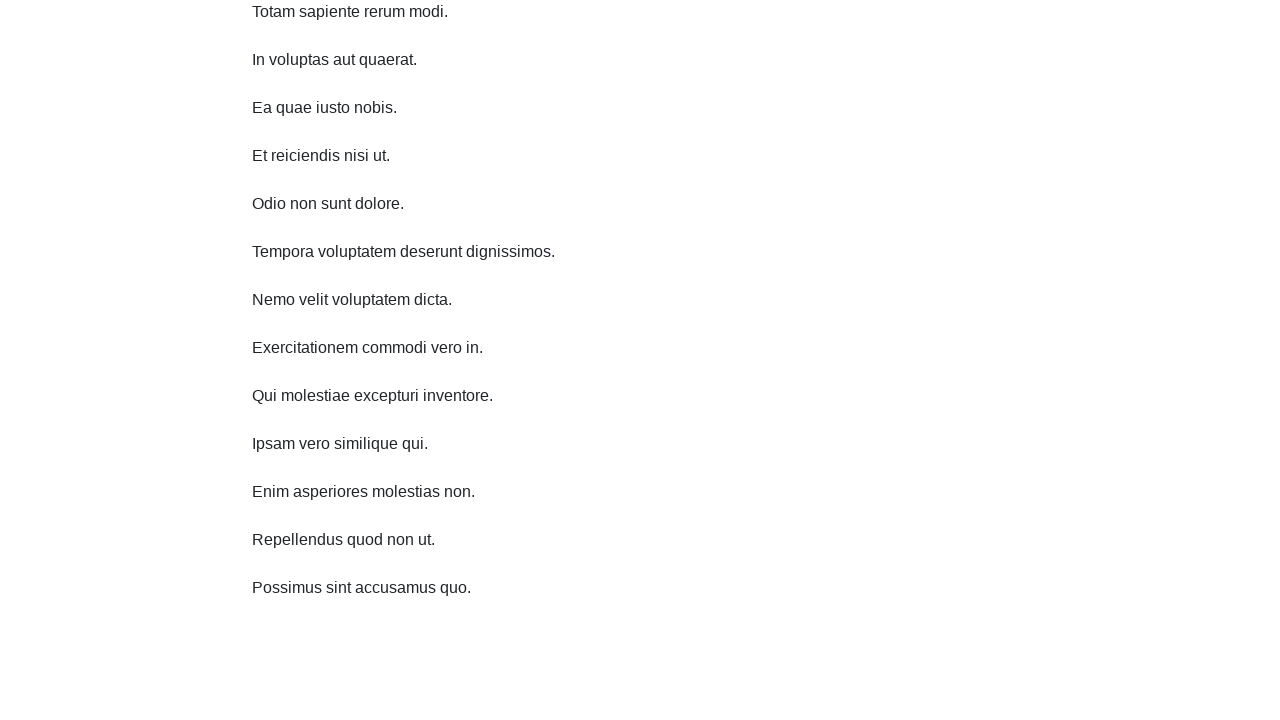

Scrolled up 750 pixels (iteration 1/10)
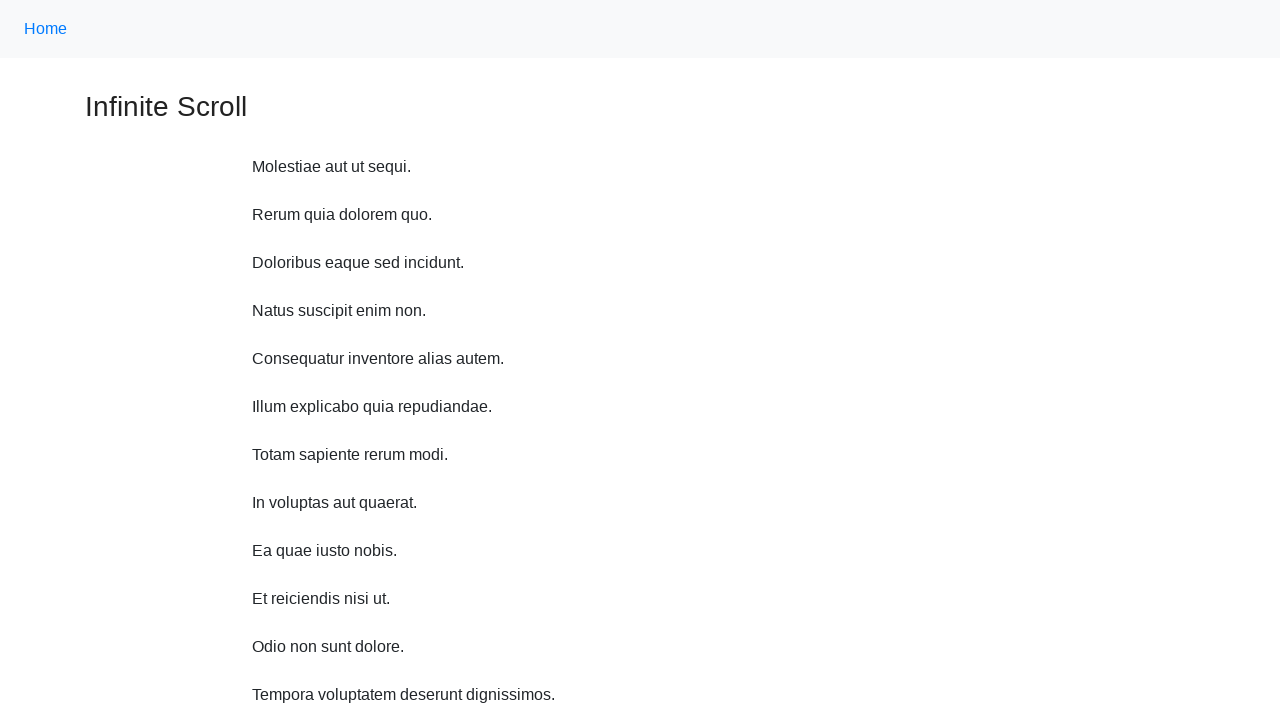

Waited 1 second before scroll
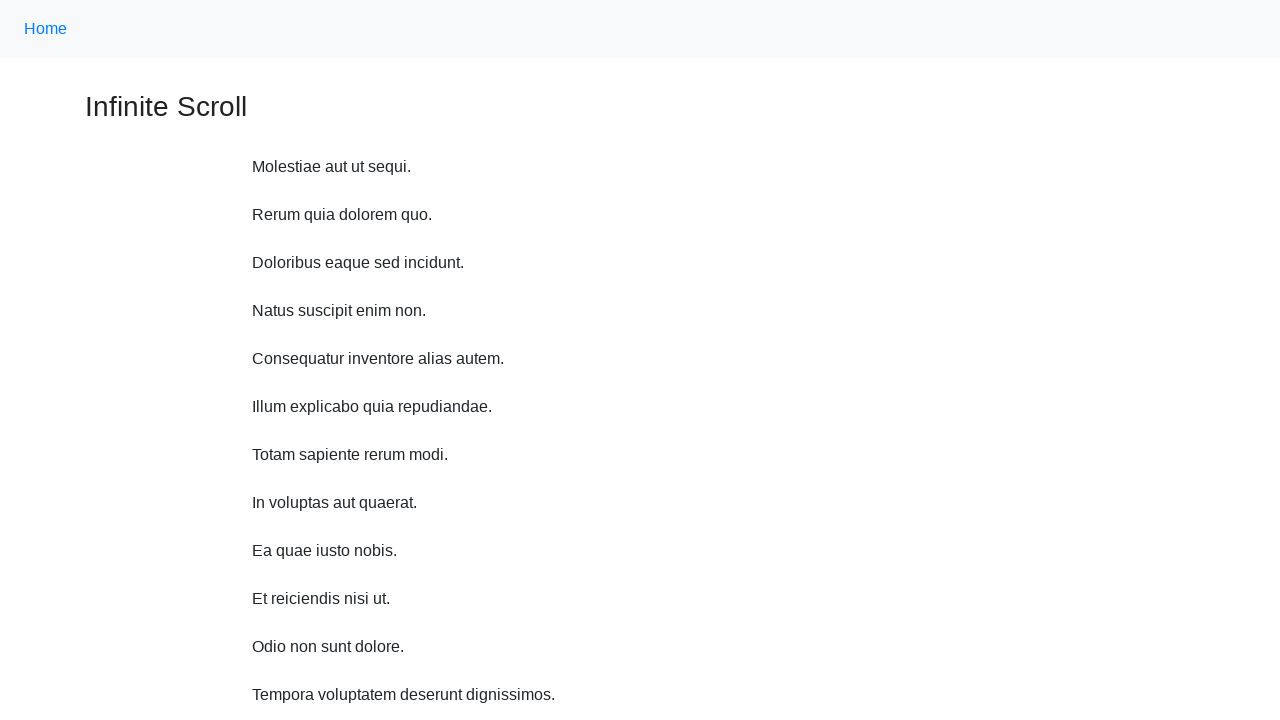

Scrolled up 750 pixels (iteration 2/10)
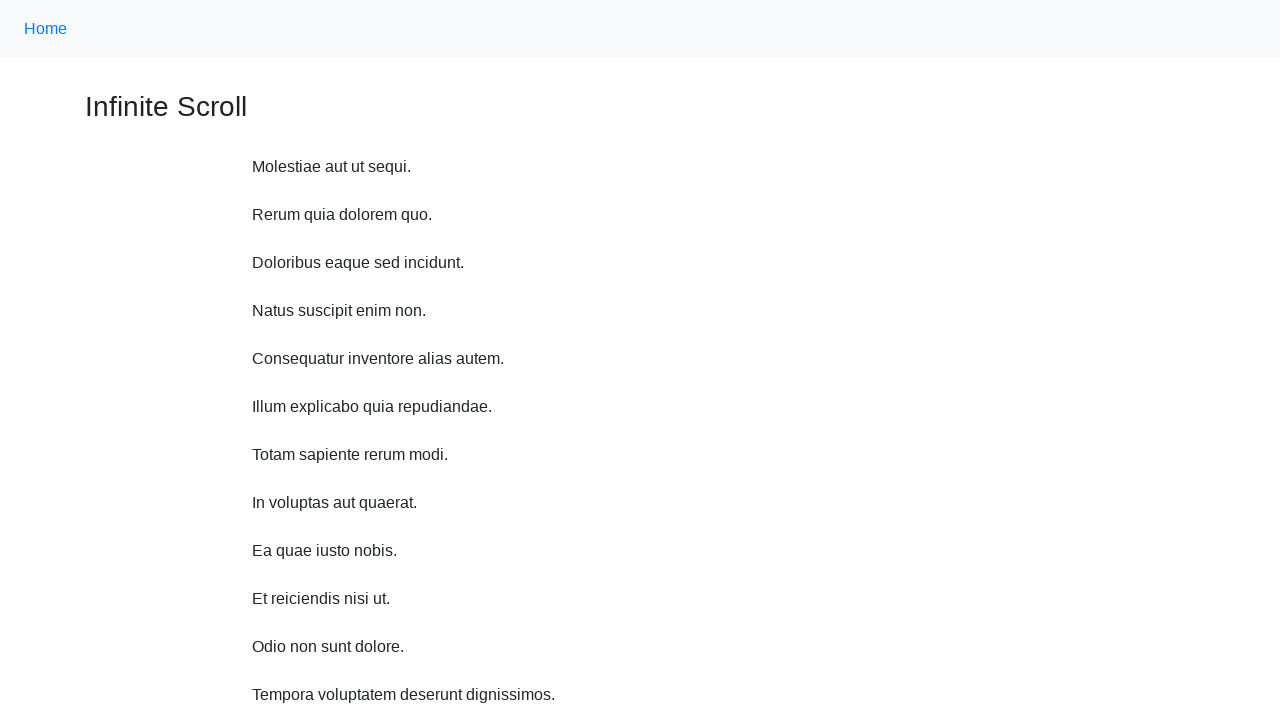

Waited 1 second before scroll
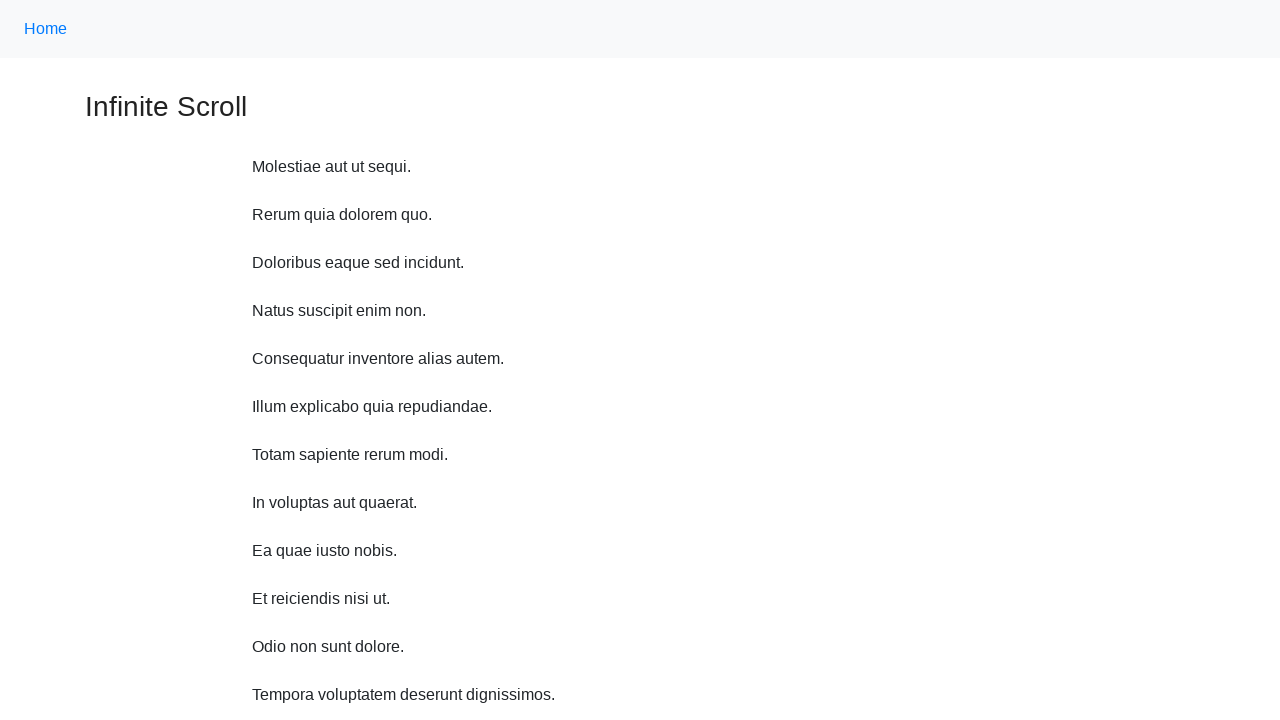

Scrolled up 750 pixels (iteration 3/10)
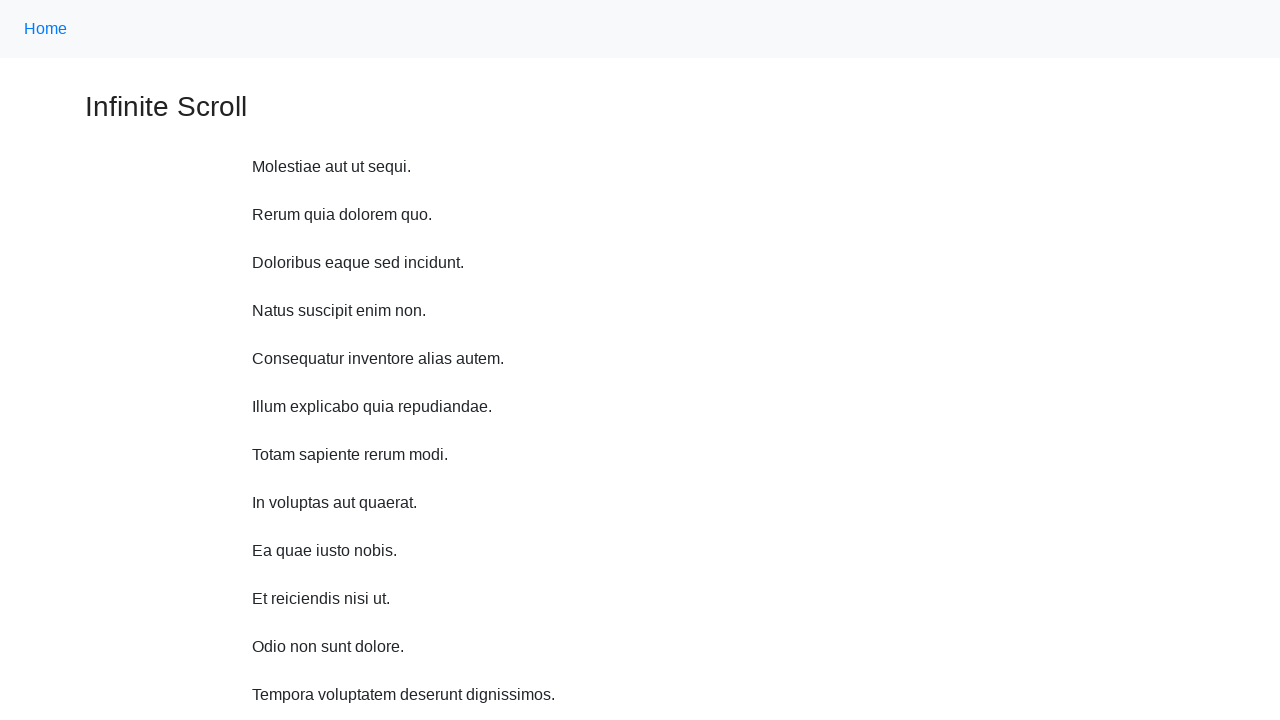

Waited 1 second before scroll
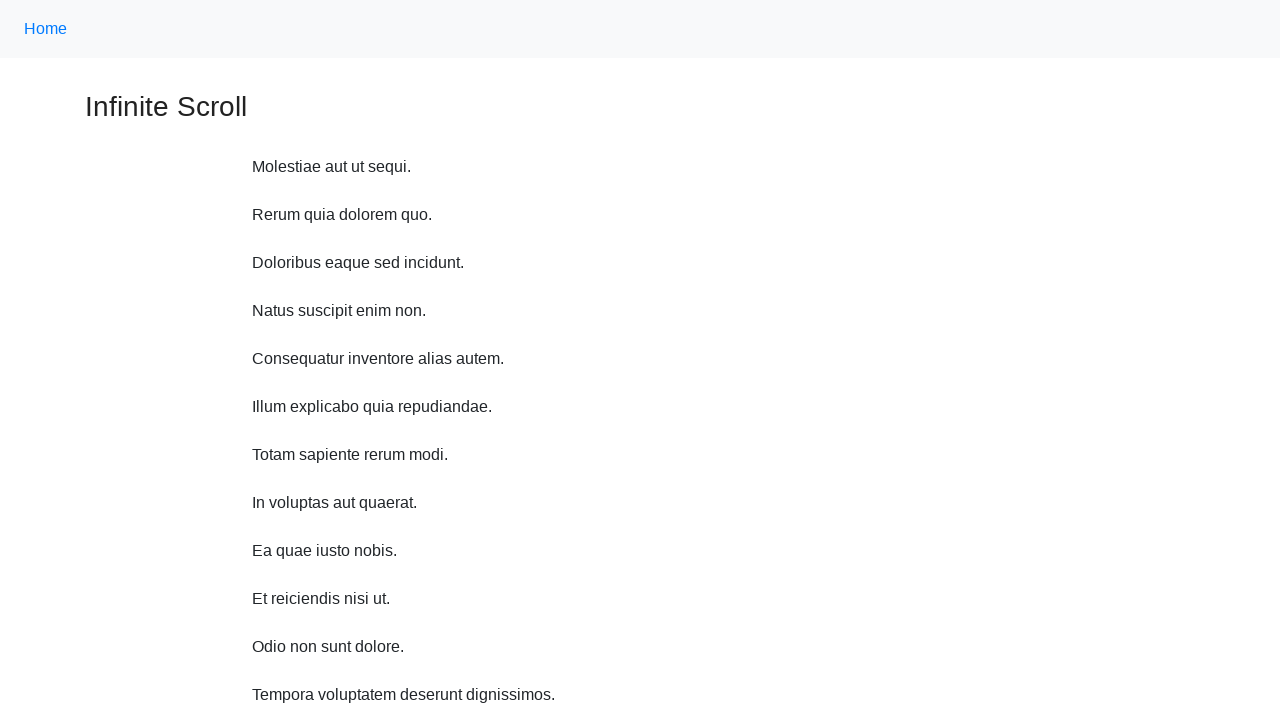

Scrolled up 750 pixels (iteration 4/10)
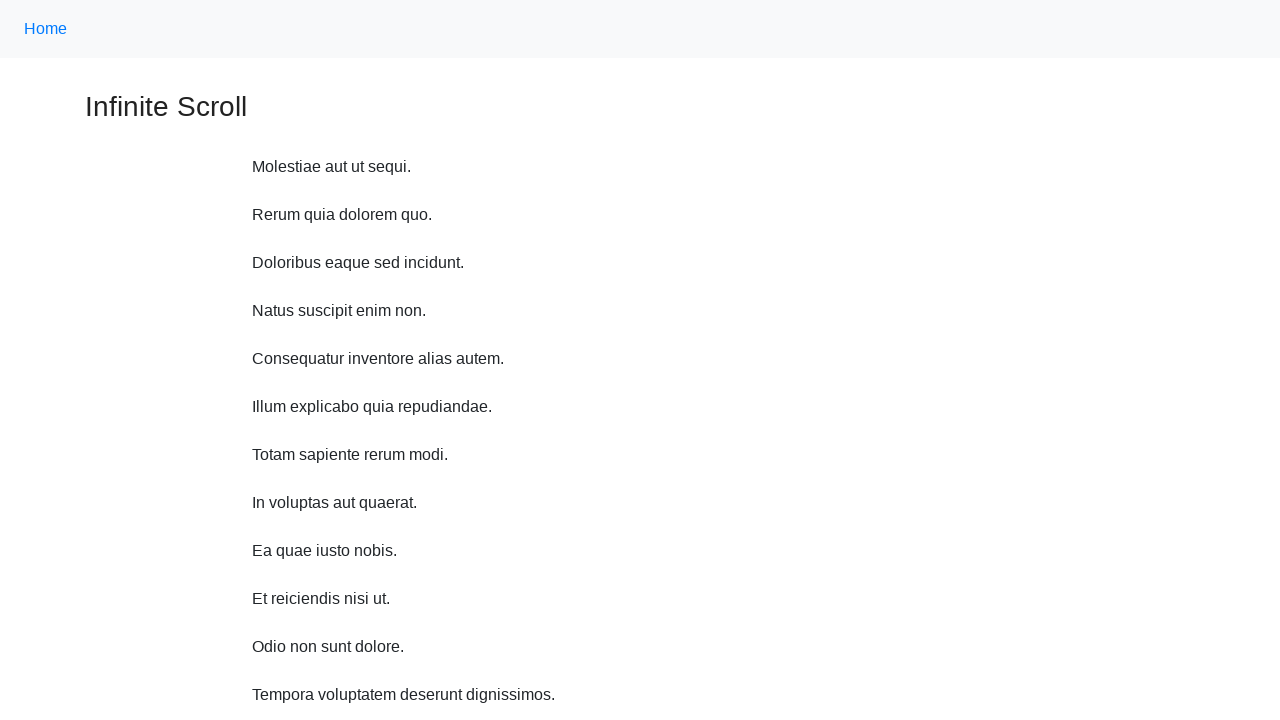

Waited 1 second before scroll
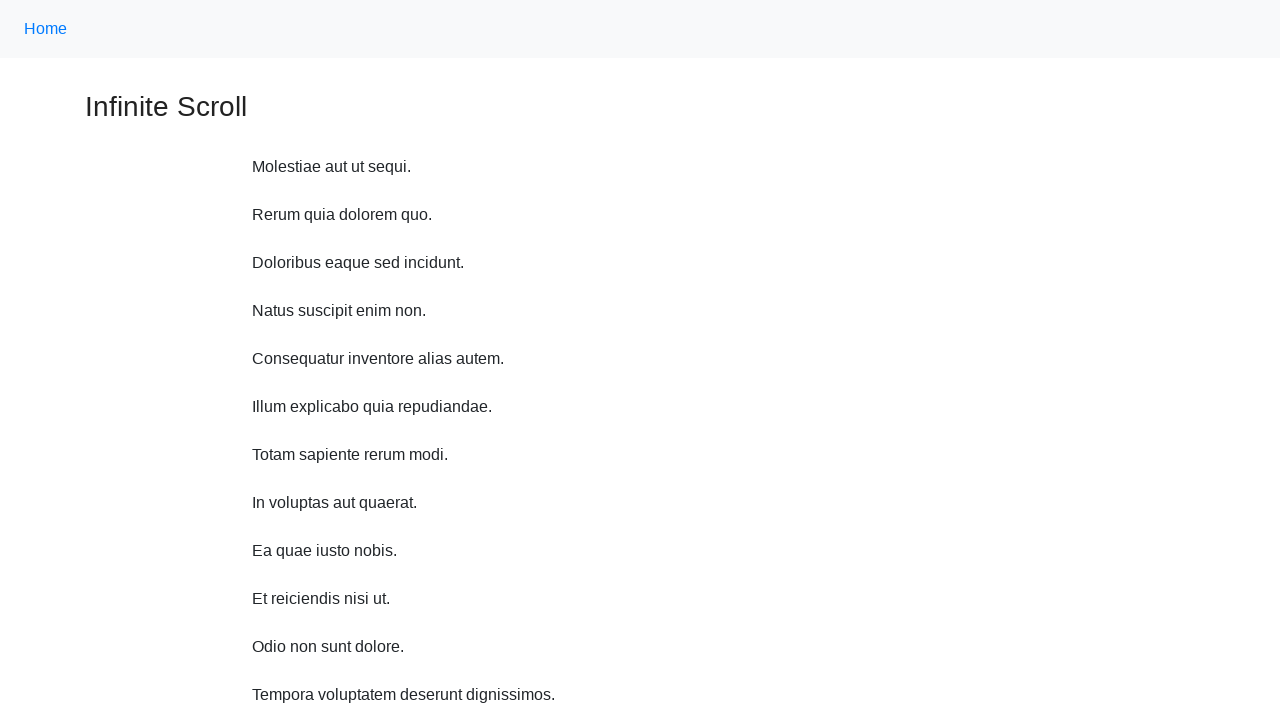

Scrolled up 750 pixels (iteration 5/10)
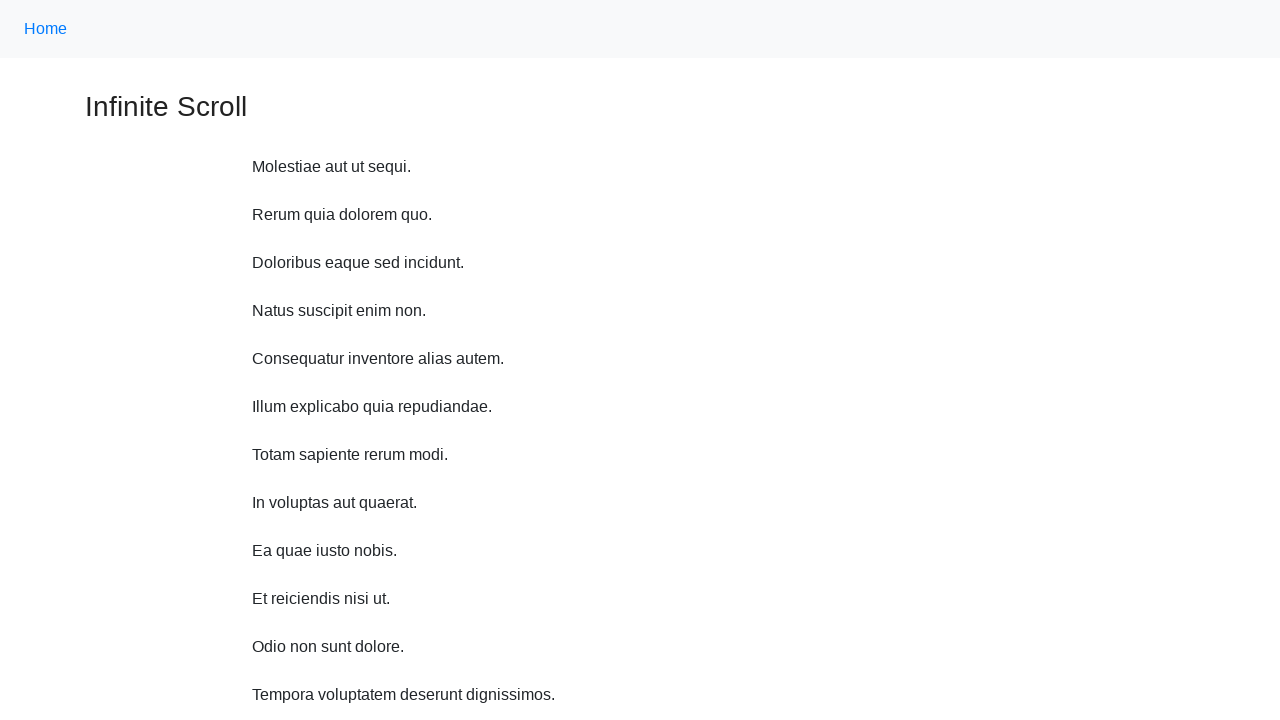

Waited 1 second before scroll
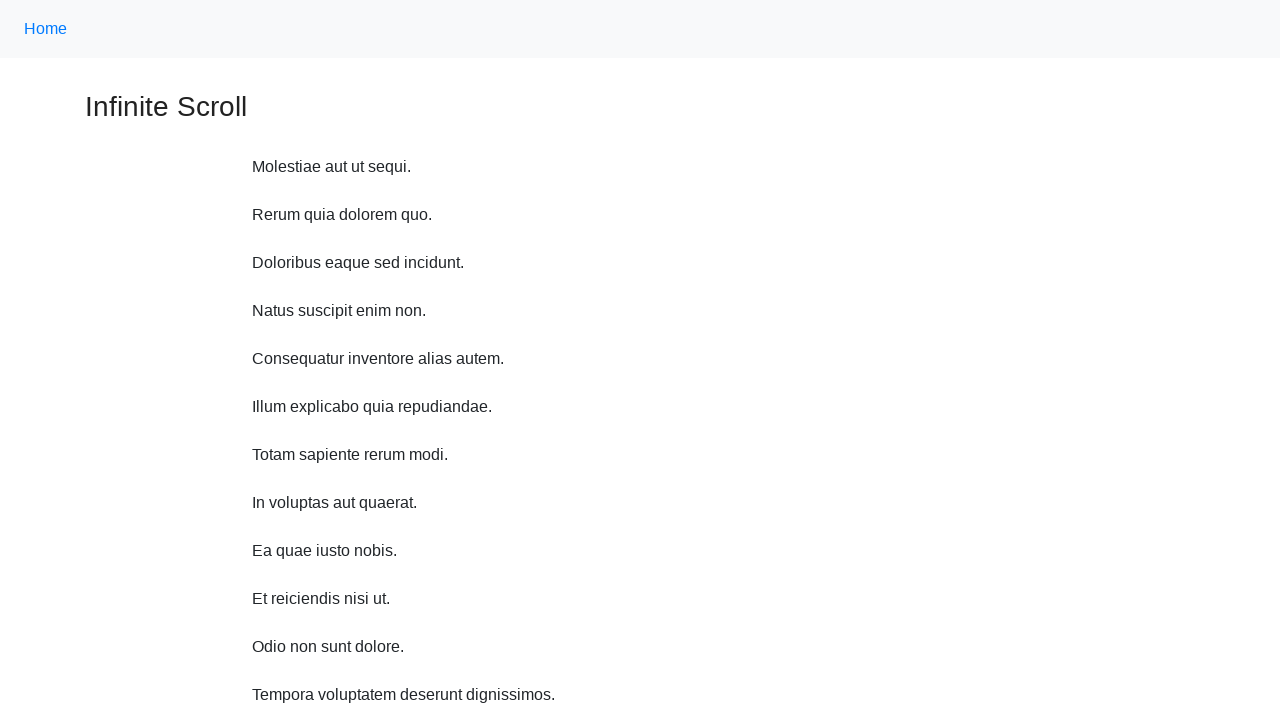

Scrolled up 750 pixels (iteration 6/10)
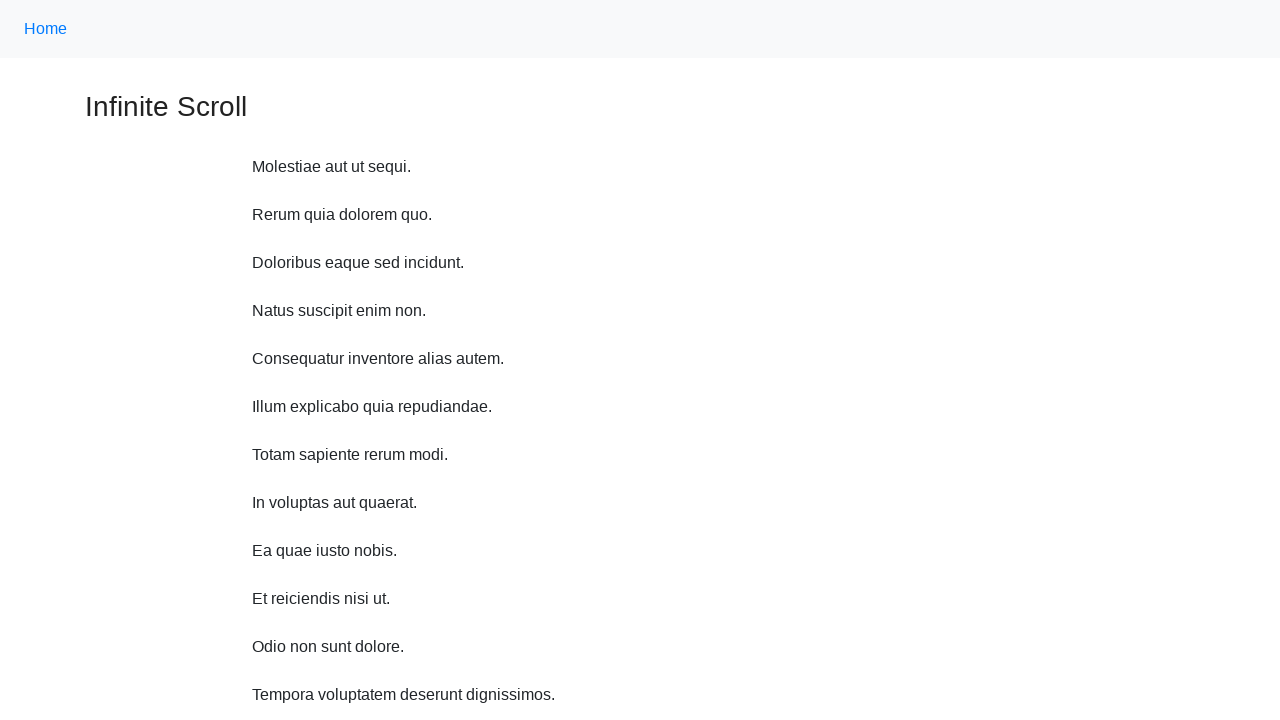

Waited 1 second before scroll
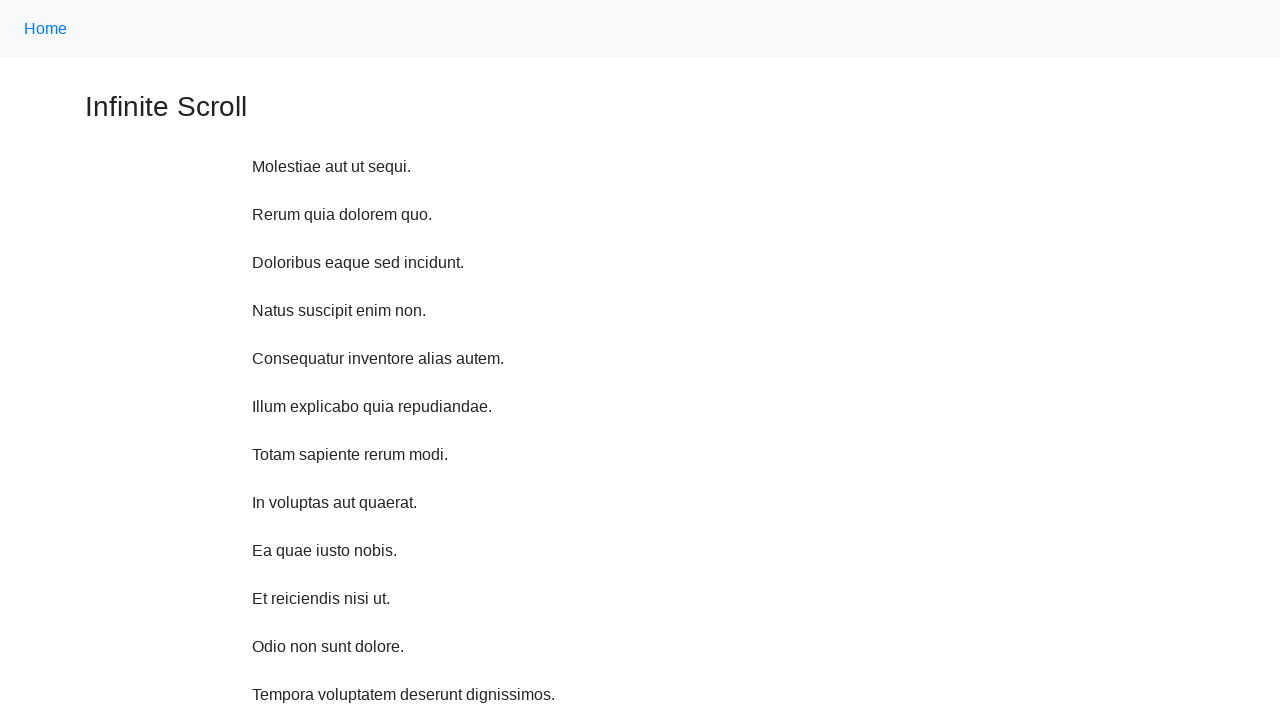

Scrolled up 750 pixels (iteration 7/10)
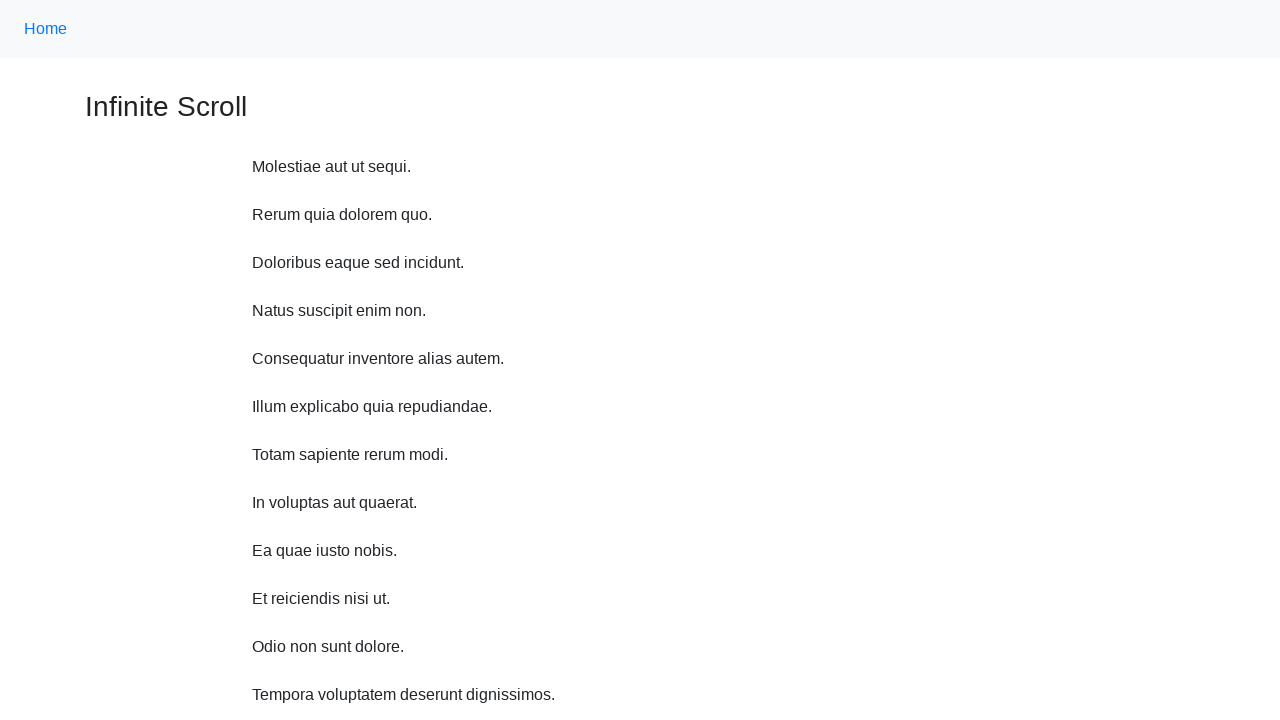

Waited 1 second before scroll
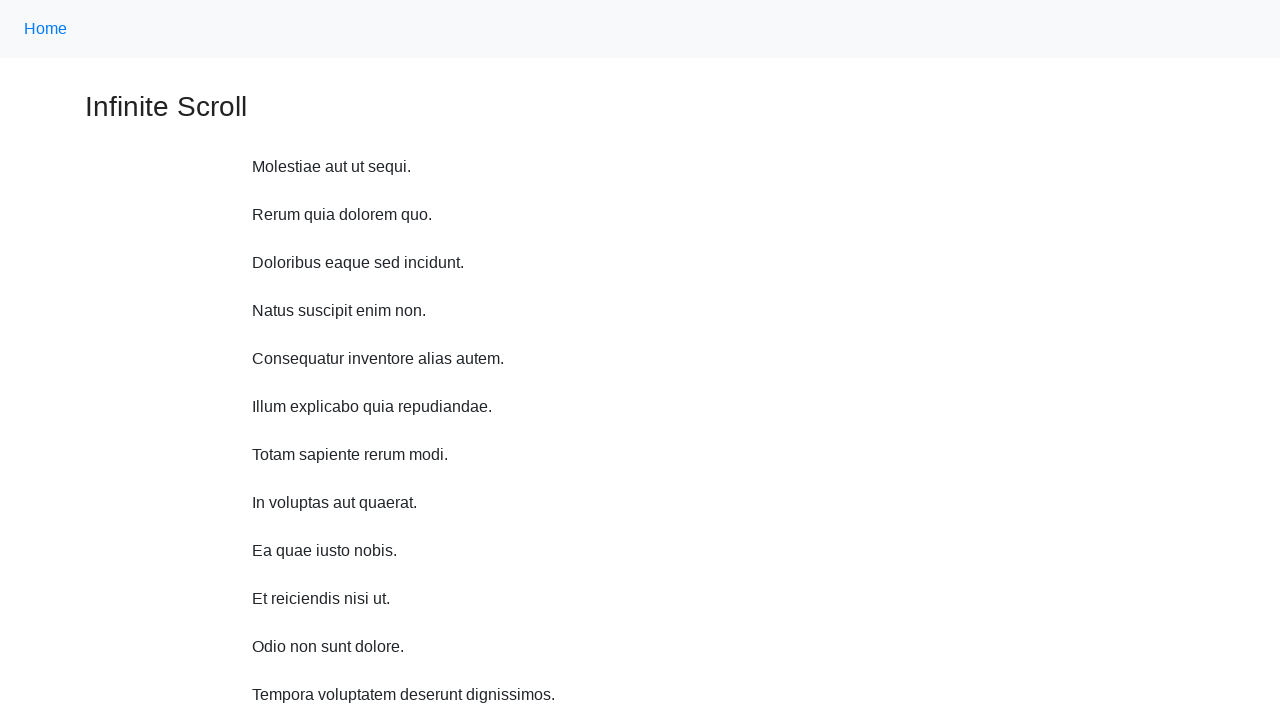

Scrolled up 750 pixels (iteration 8/10)
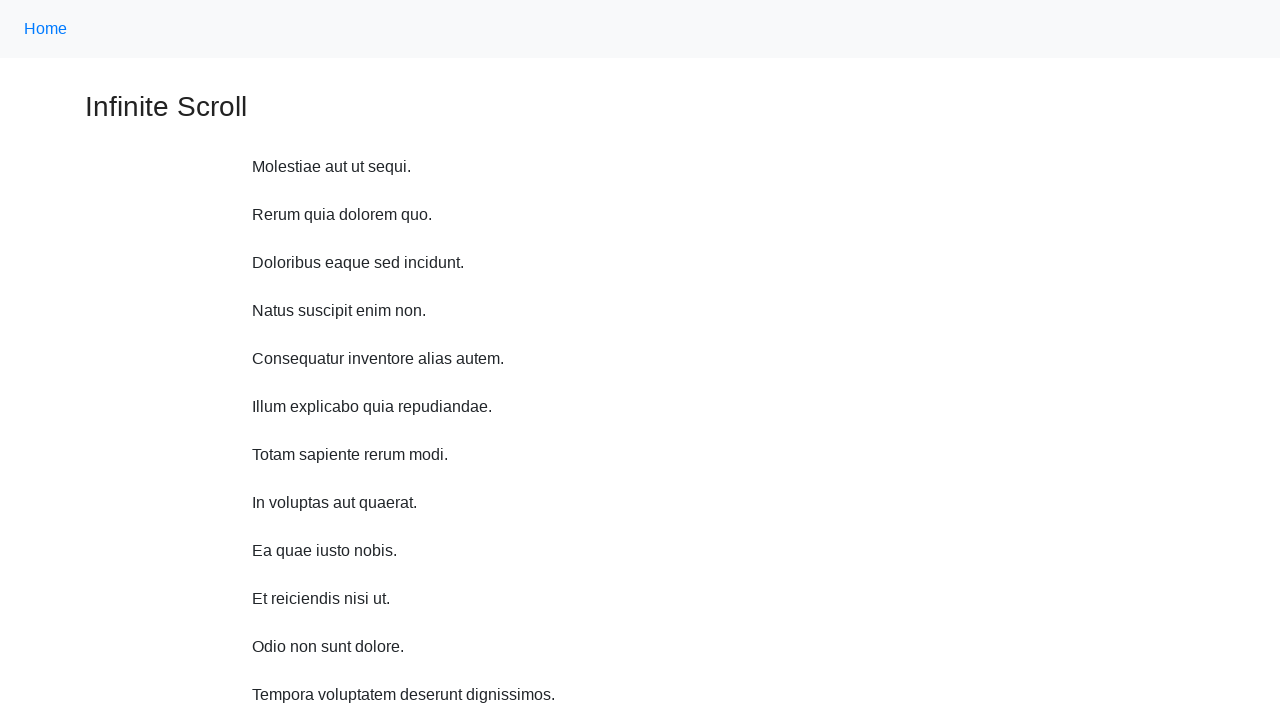

Waited 1 second before scroll
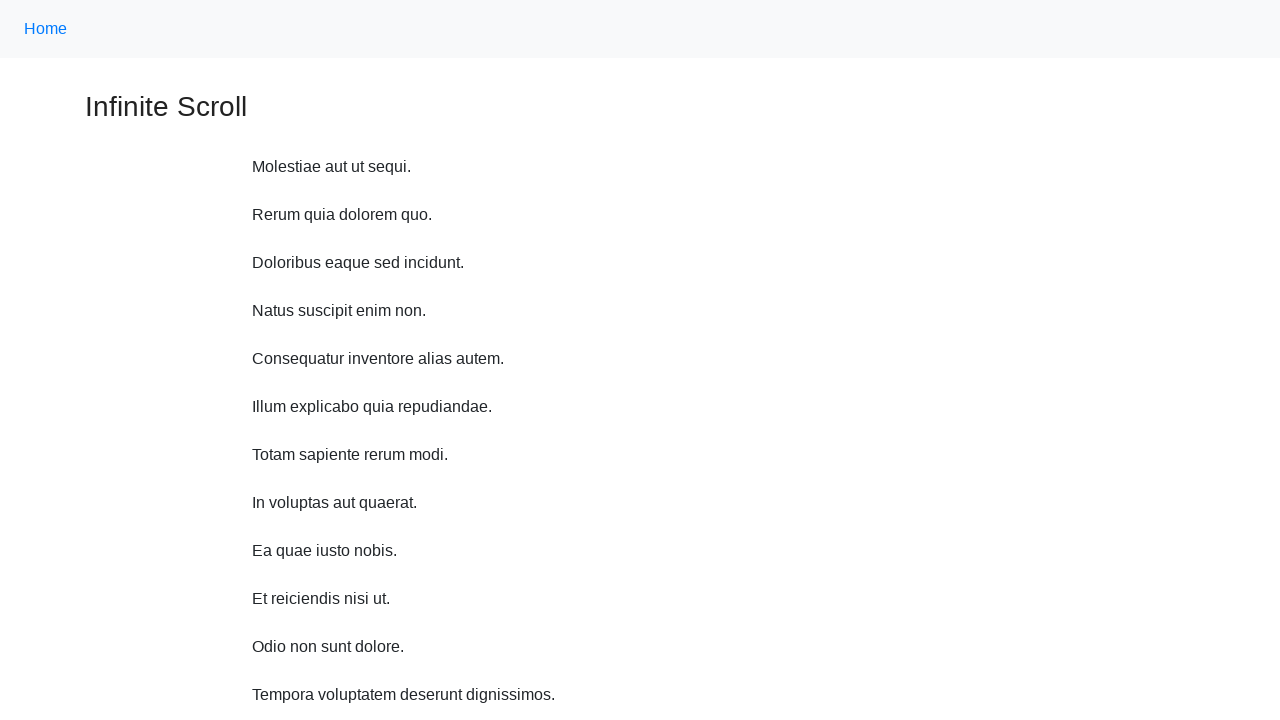

Scrolled up 750 pixels (iteration 9/10)
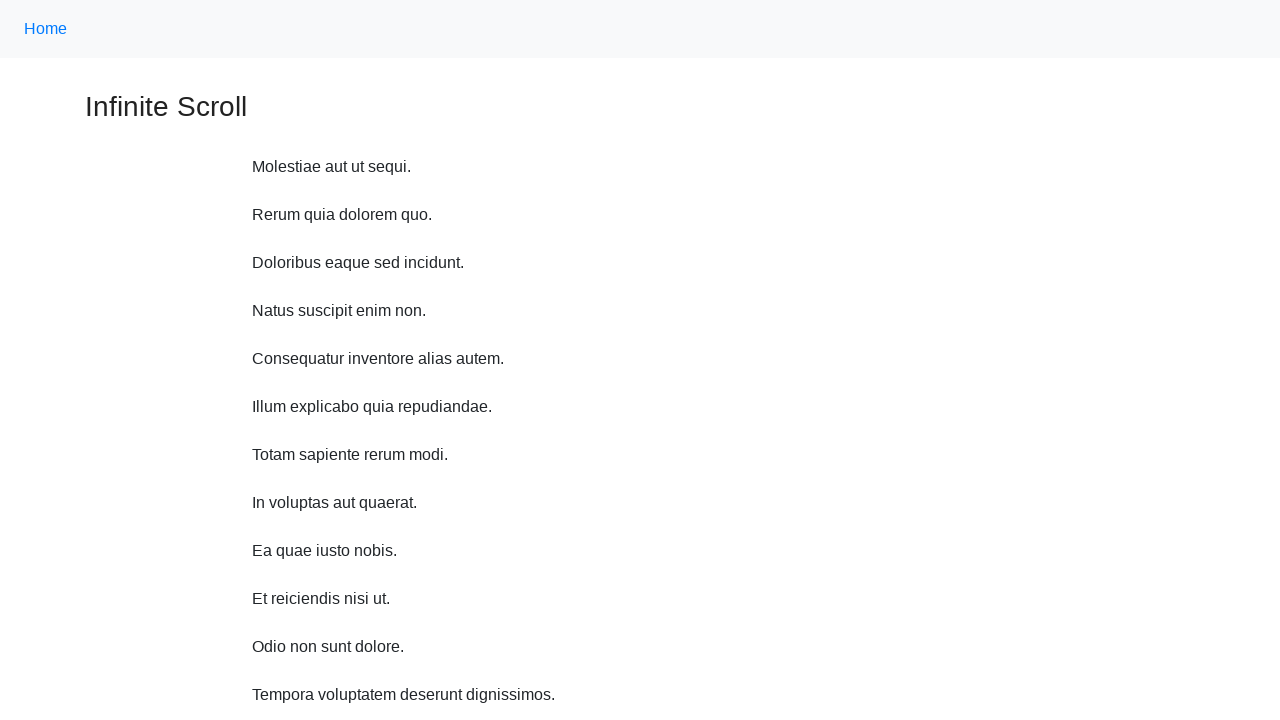

Waited 1 second before scroll
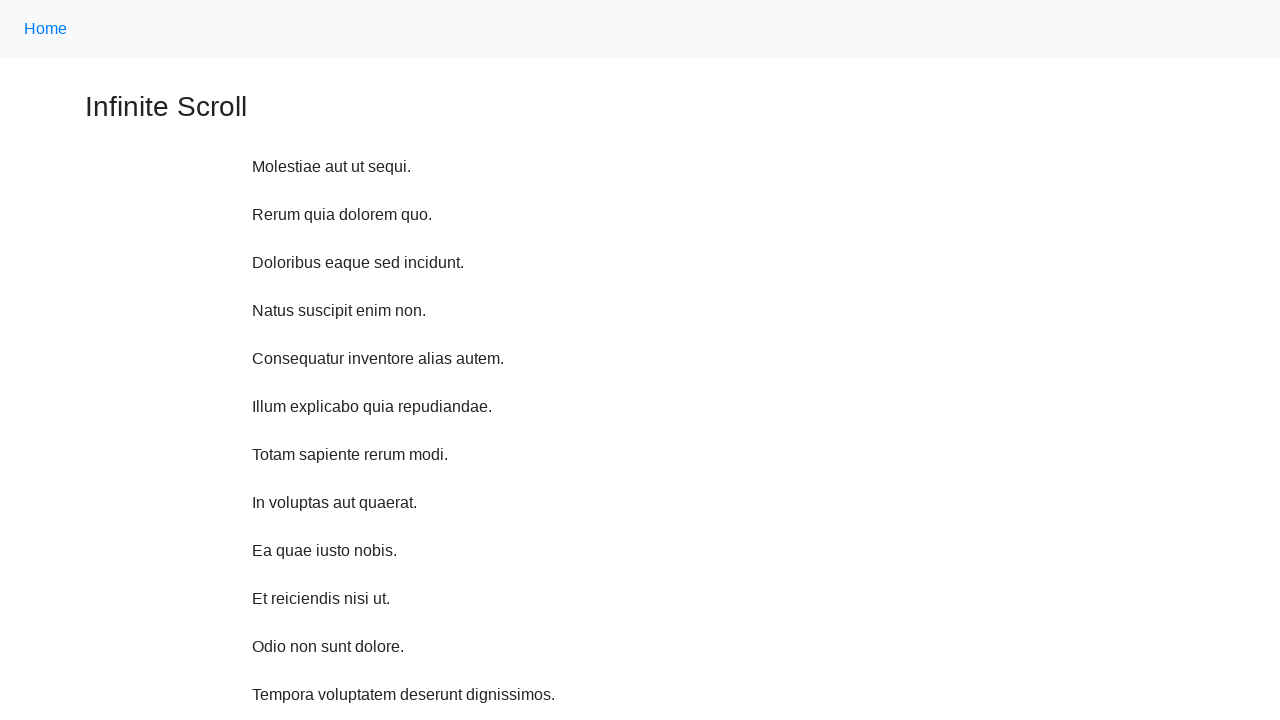

Scrolled up 750 pixels (iteration 10/10)
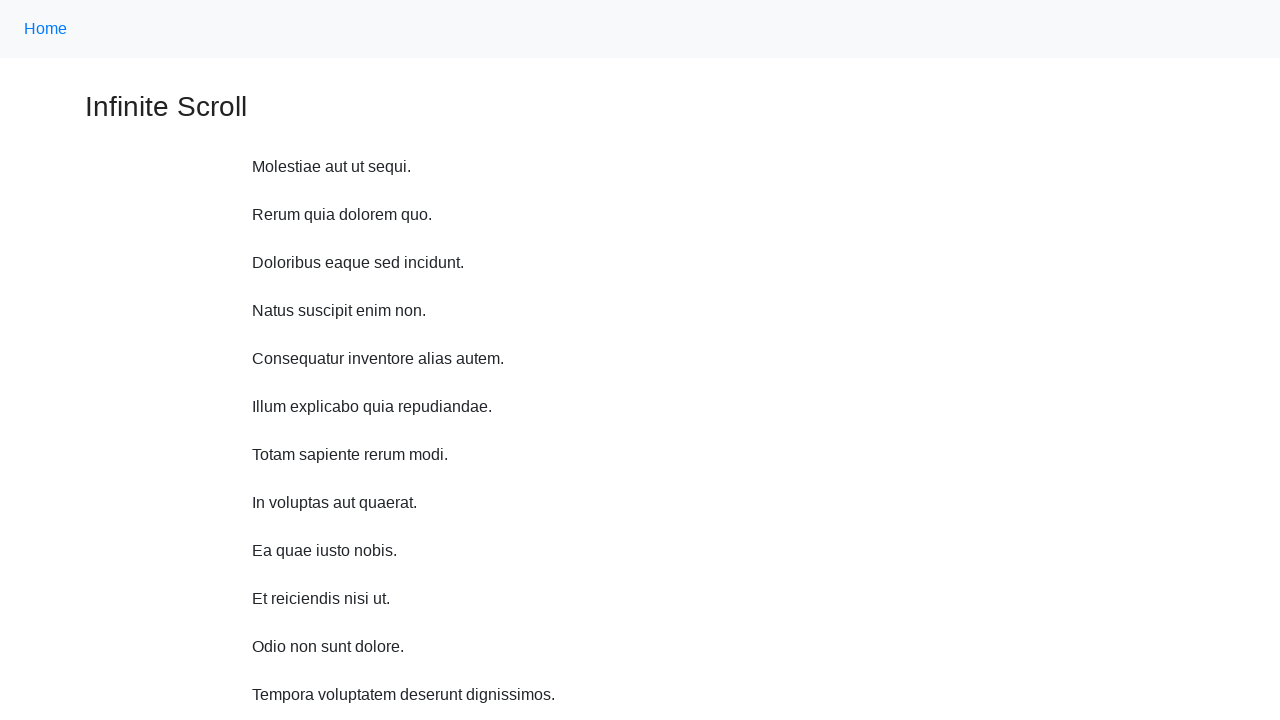

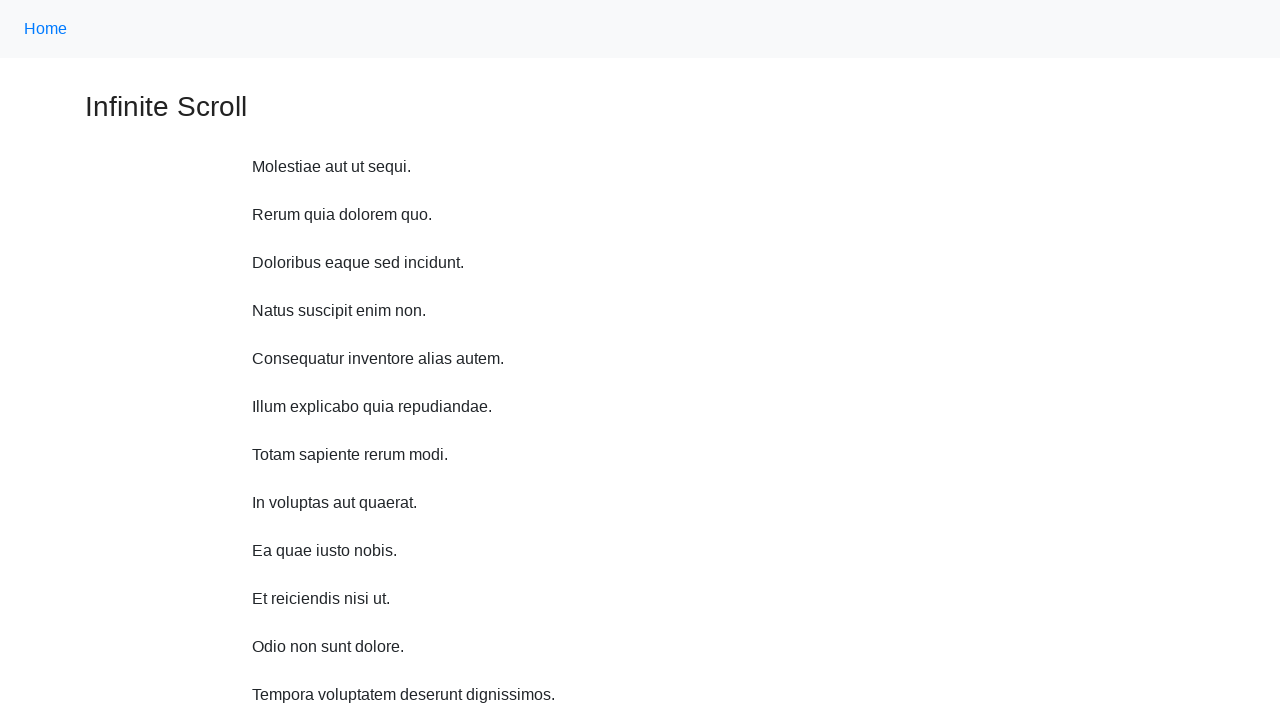